Navigates to a test blog page and interacts with dropdown options by finding and iterating through all option elements

Starting URL: http://only-testing-blog.blogspot.in/2014/01/textbox.html

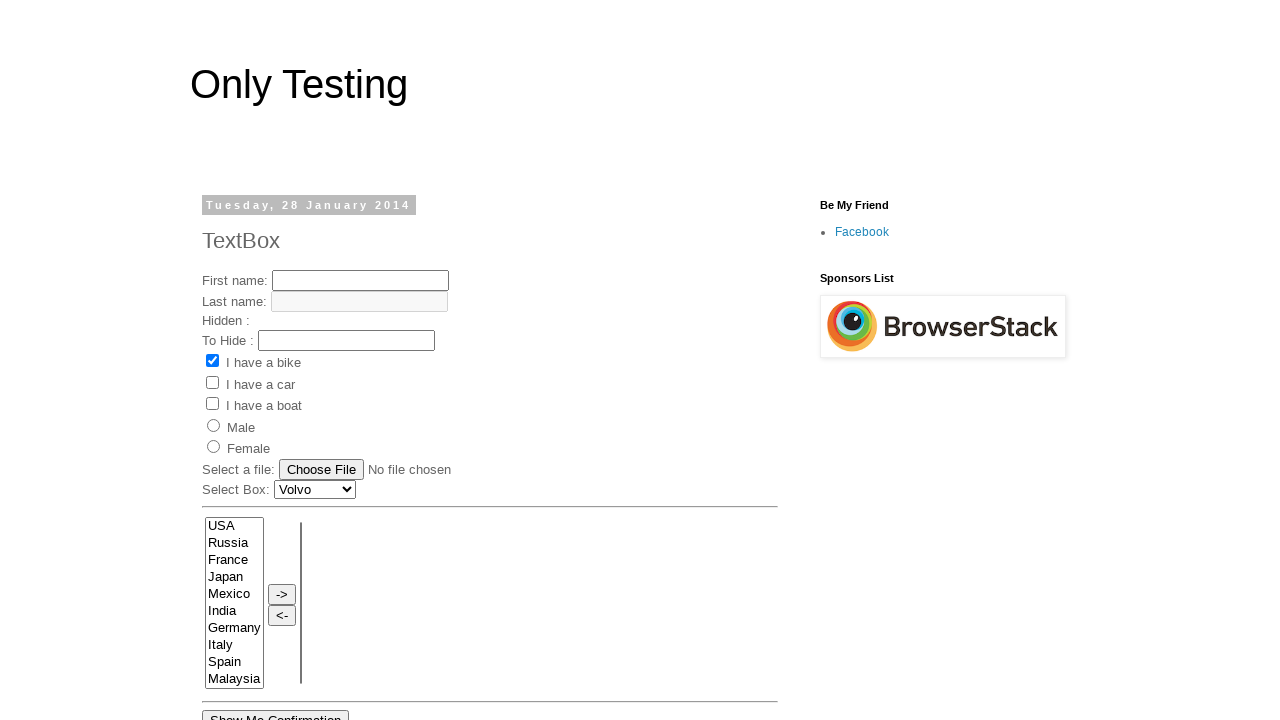

Navigated to test blog page with dropdown options
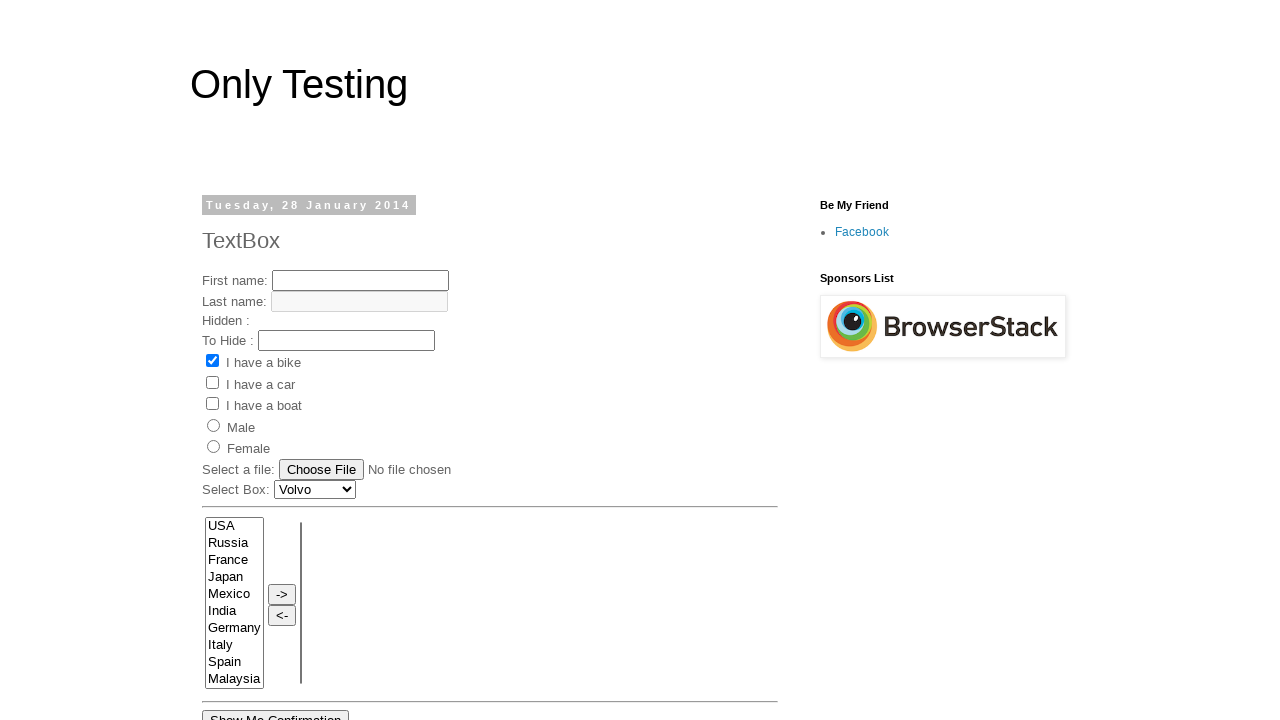

Located specific option element with id 'country5'
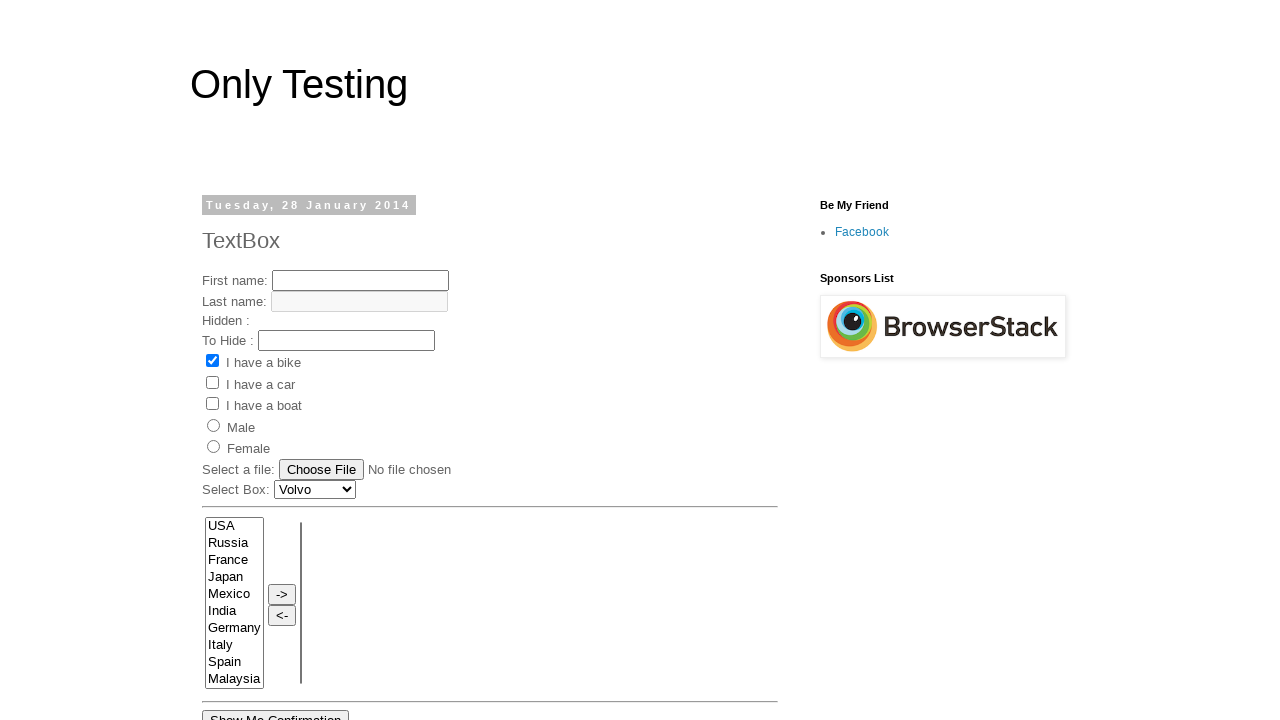

Retrieved id attribute from option: country5
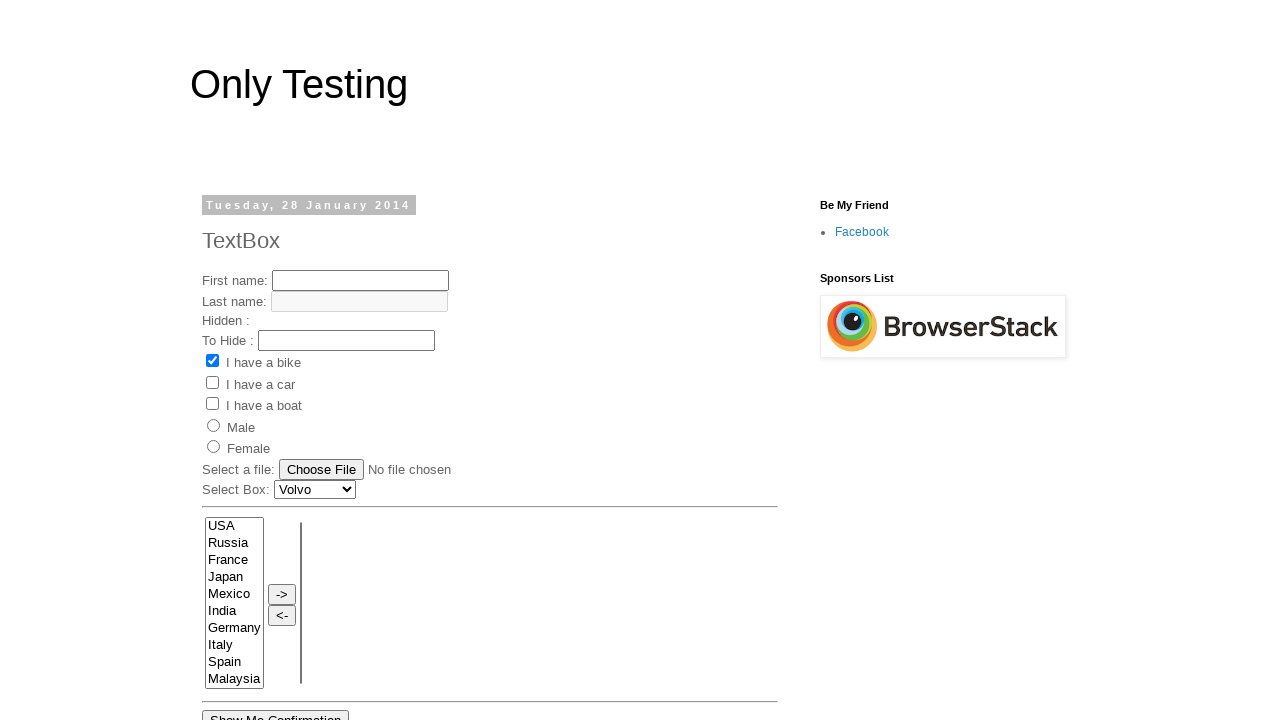

Retrieved text content from option: India
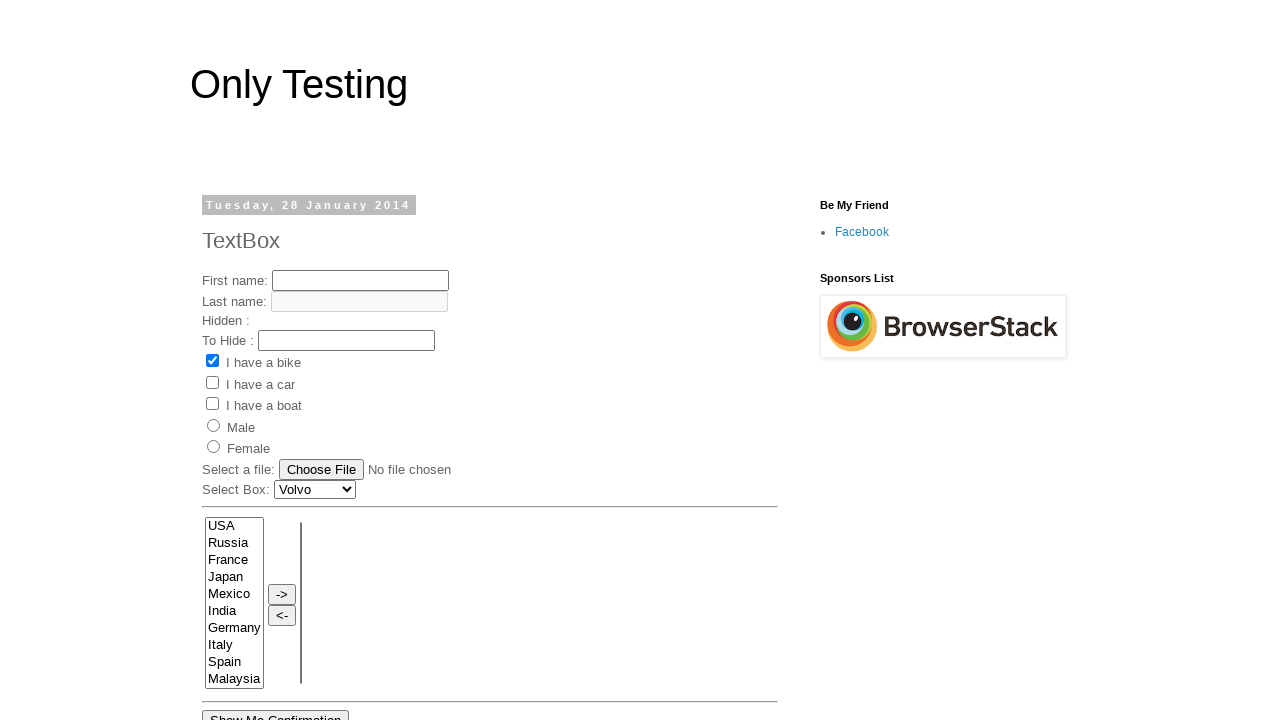

Found all option elements on page (total: 18)
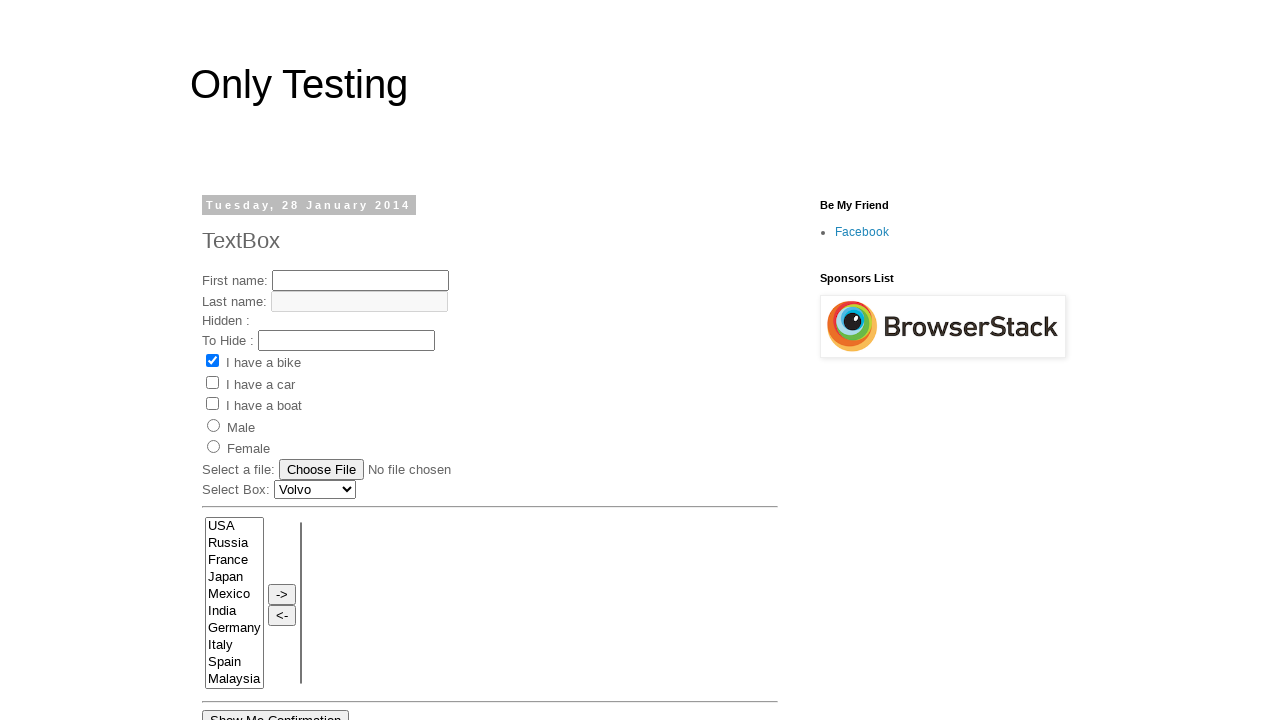

Retrieved id attribute for option 0: car1
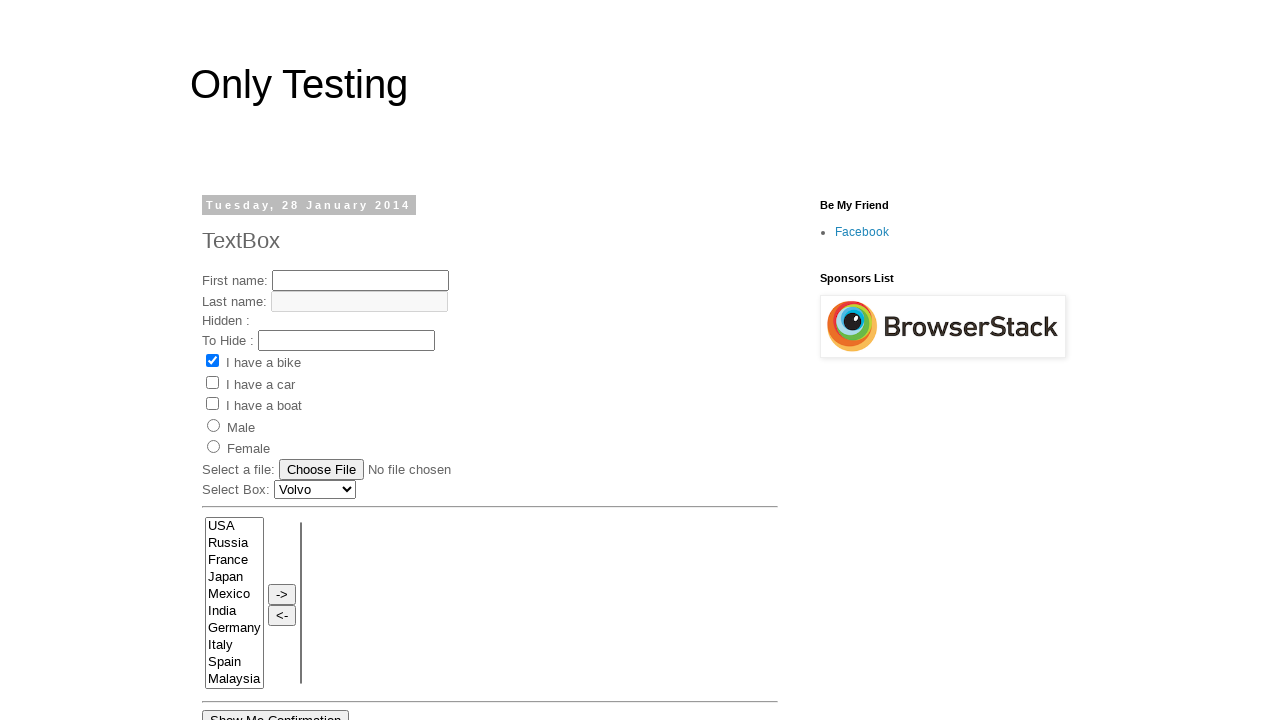

Retrieved text content for option 0: Volvo
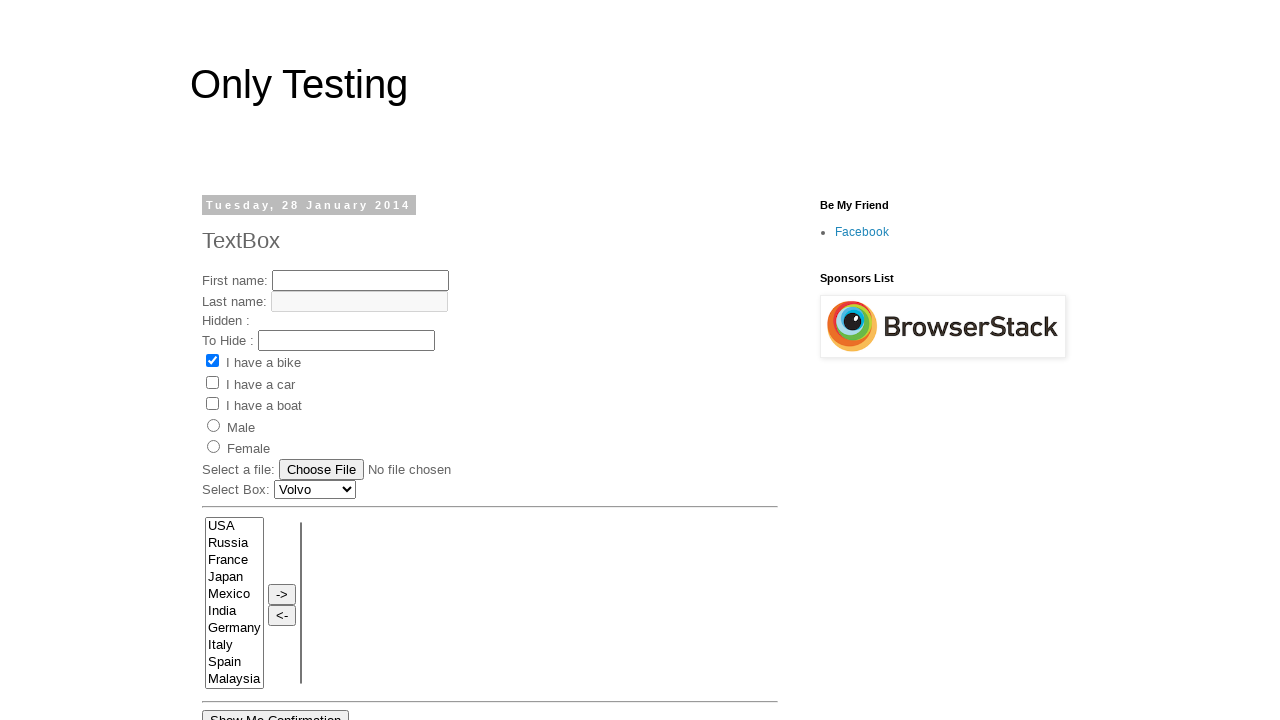

Retrieved id attribute for option 1: car2
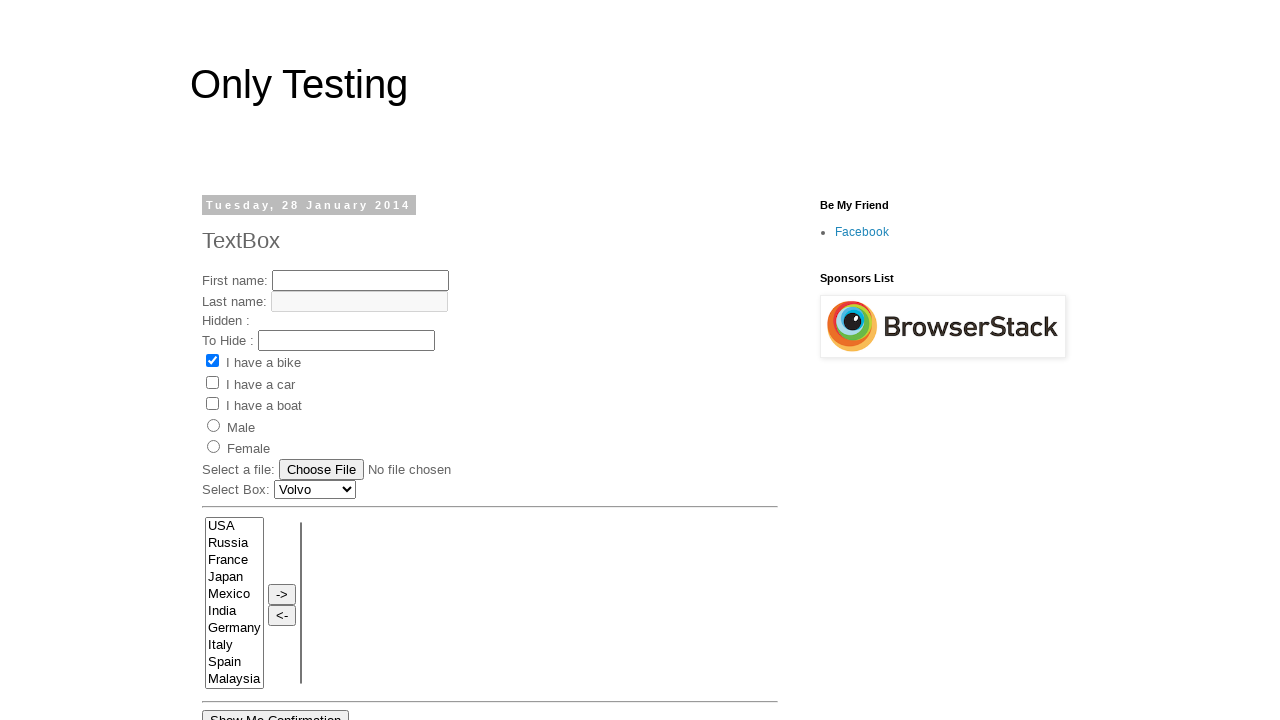

Retrieved text content for option 1: BMW
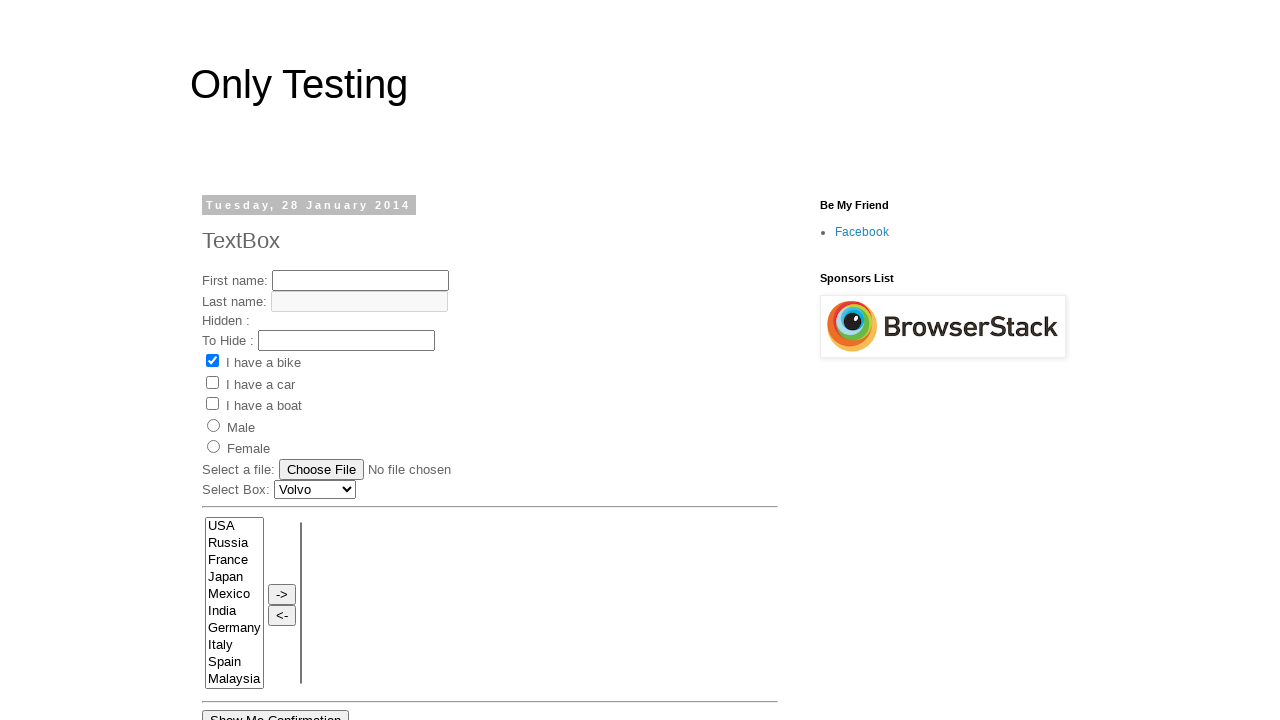

Retrieved id attribute for option 2: car3
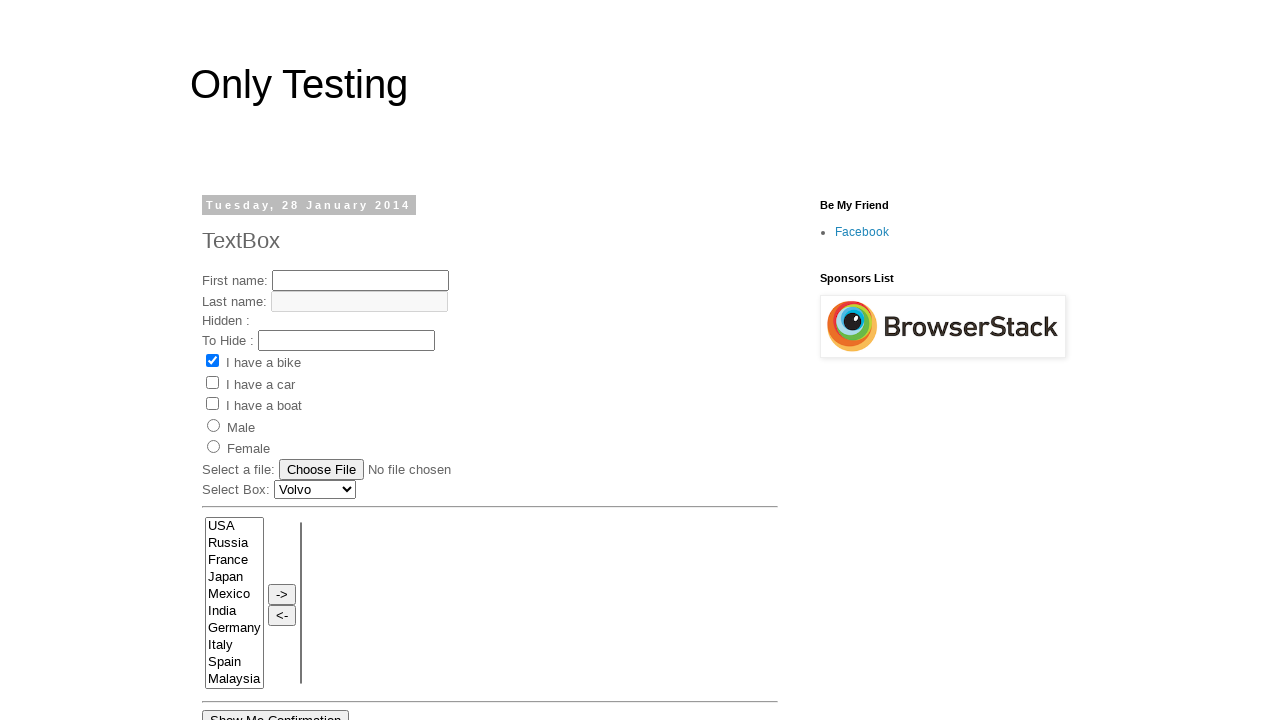

Retrieved text content for option 2: Opel
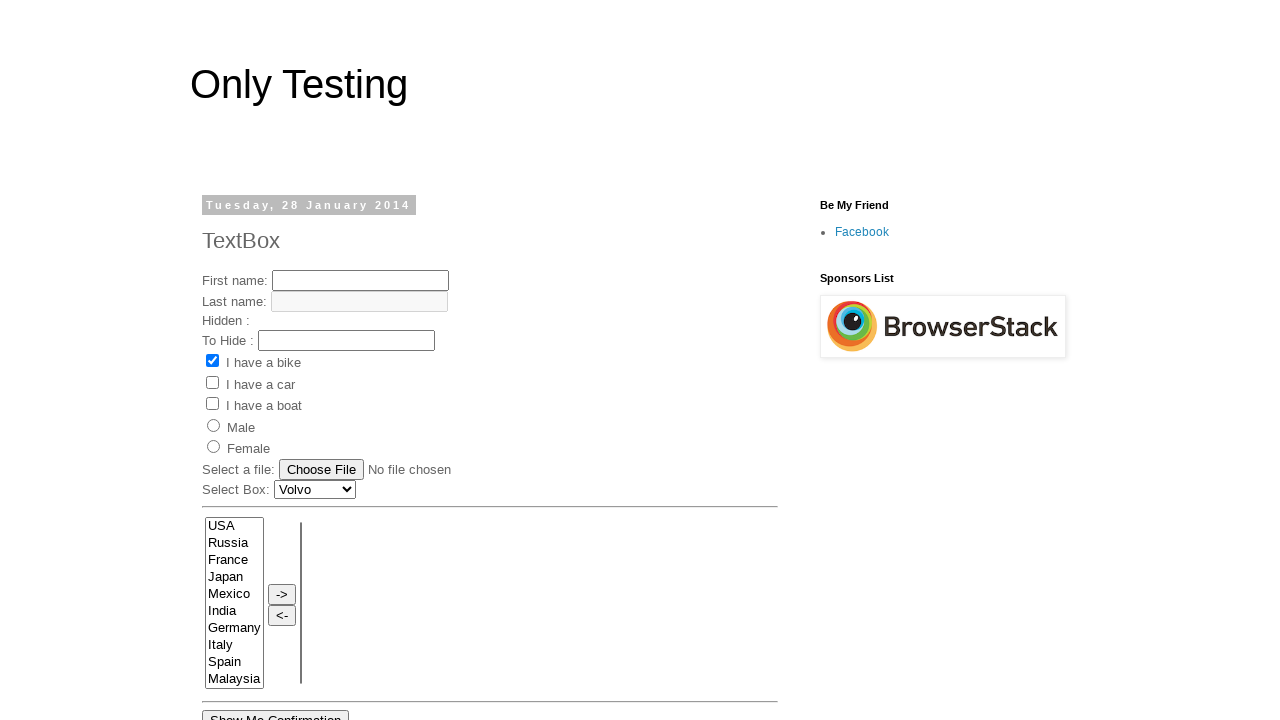

Retrieved id attribute for option 3: car4
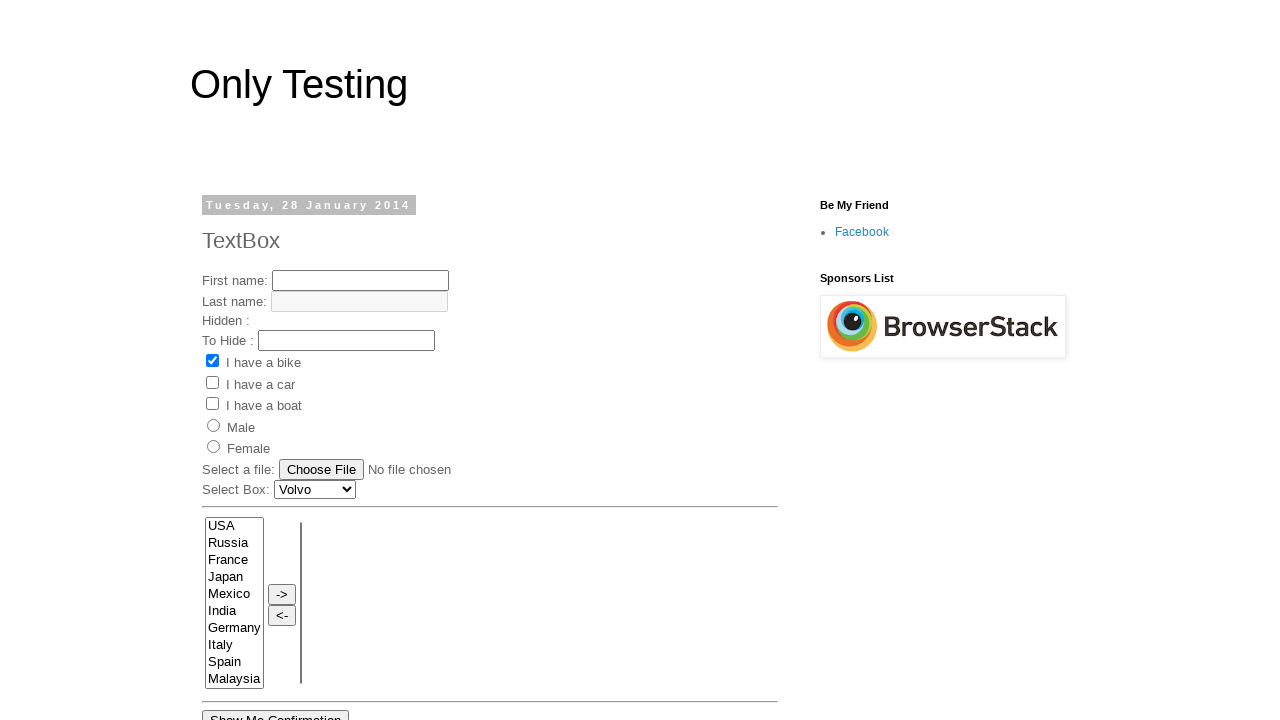

Retrieved text content for option 3: Audi
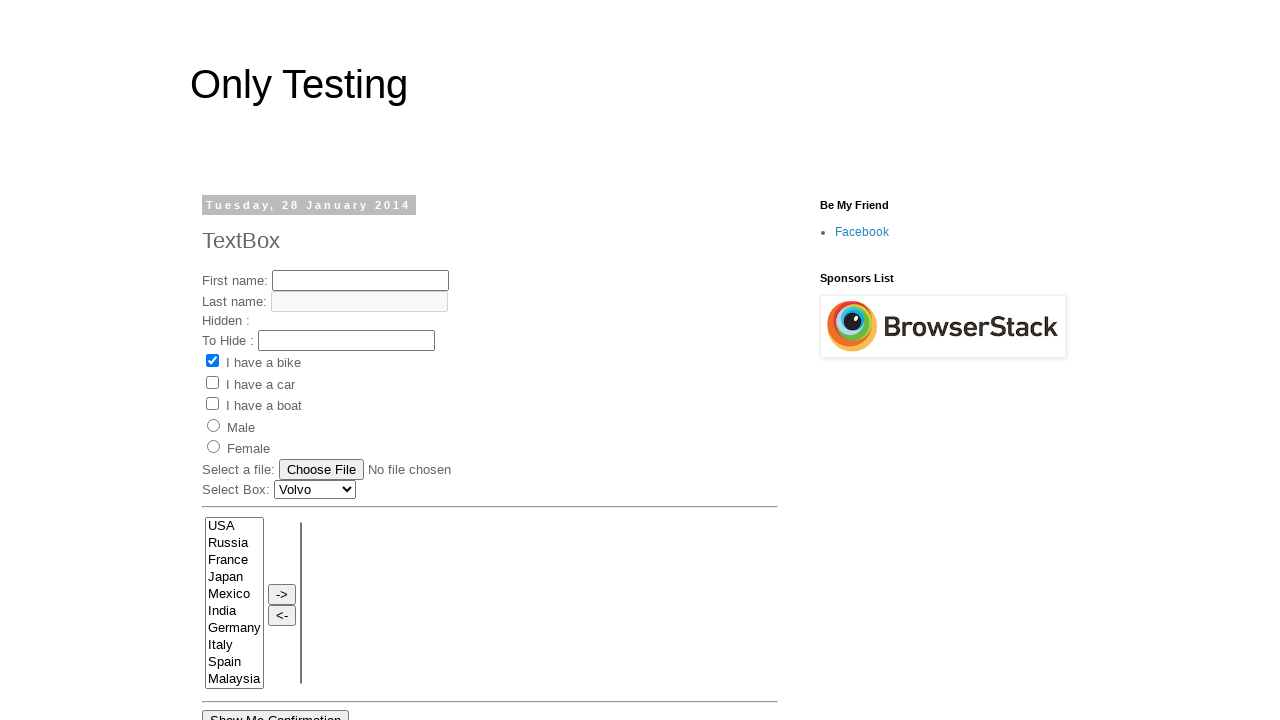

Retrieved id attribute for option 4: car5
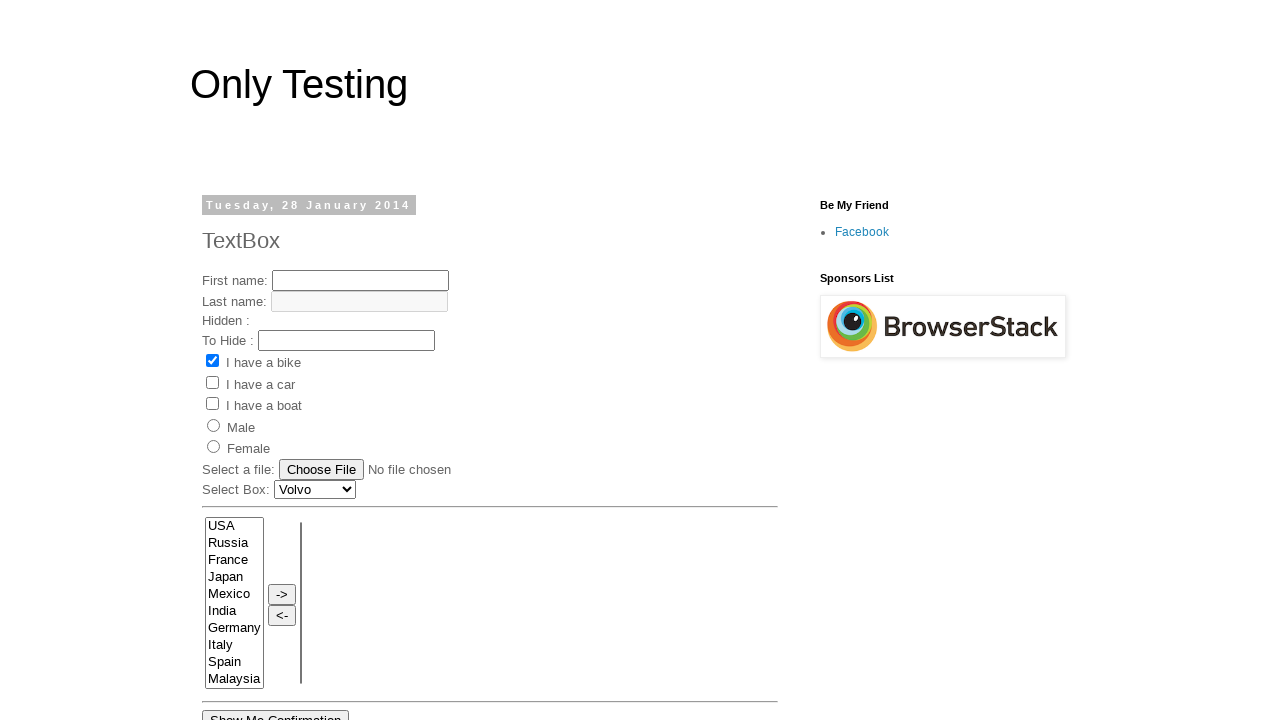

Retrieved text content for option 4: Toyota
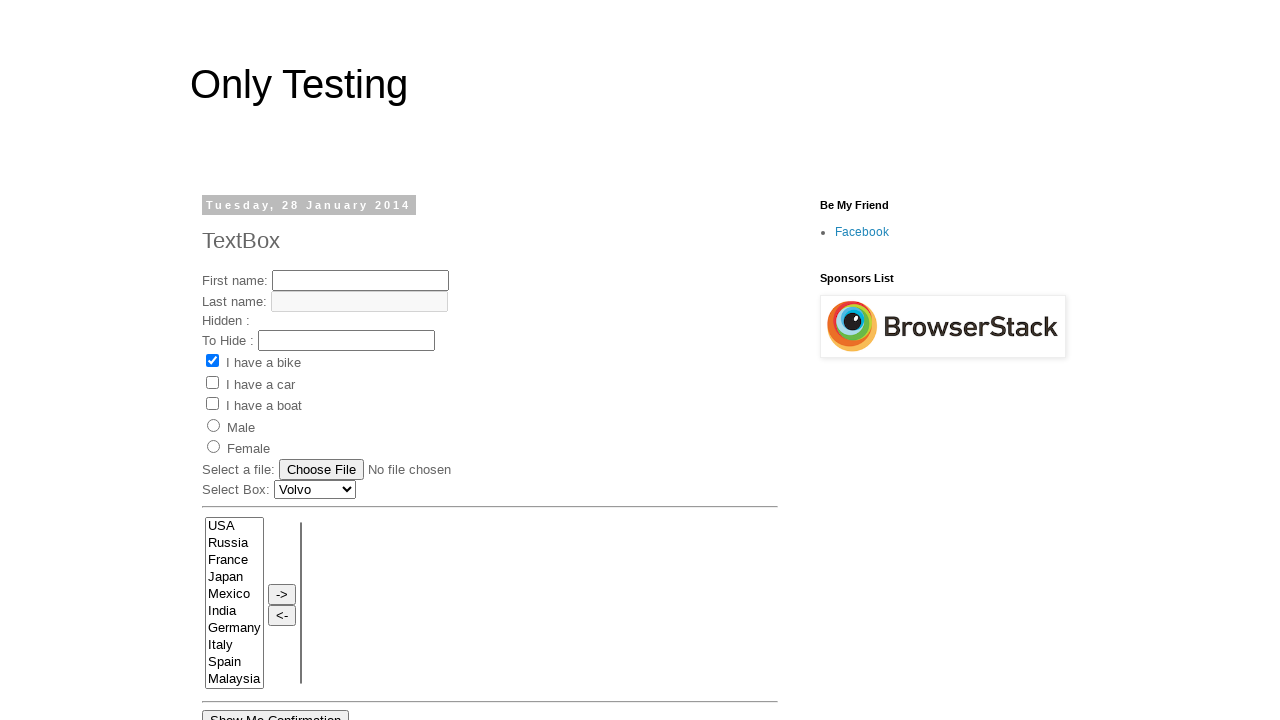

Retrieved id attribute for option 5: car6
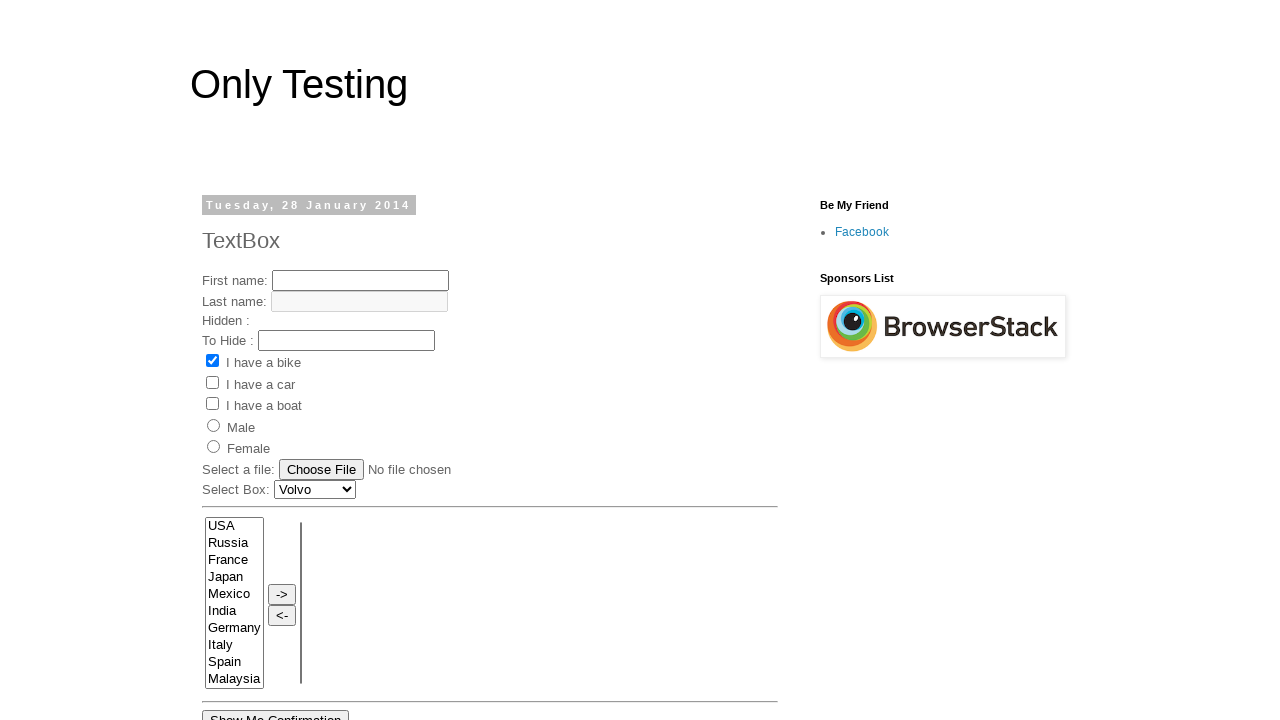

Retrieved text content for option 5: Renault
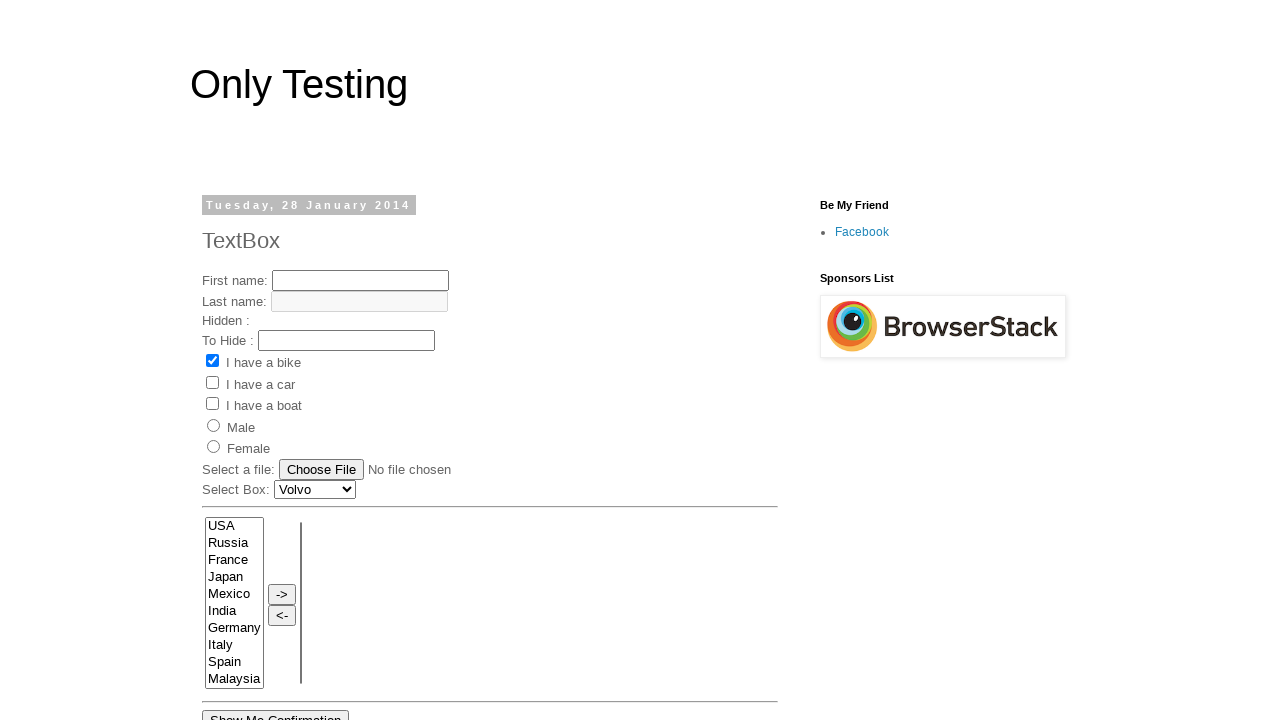

Retrieved id attribute for option 6: None
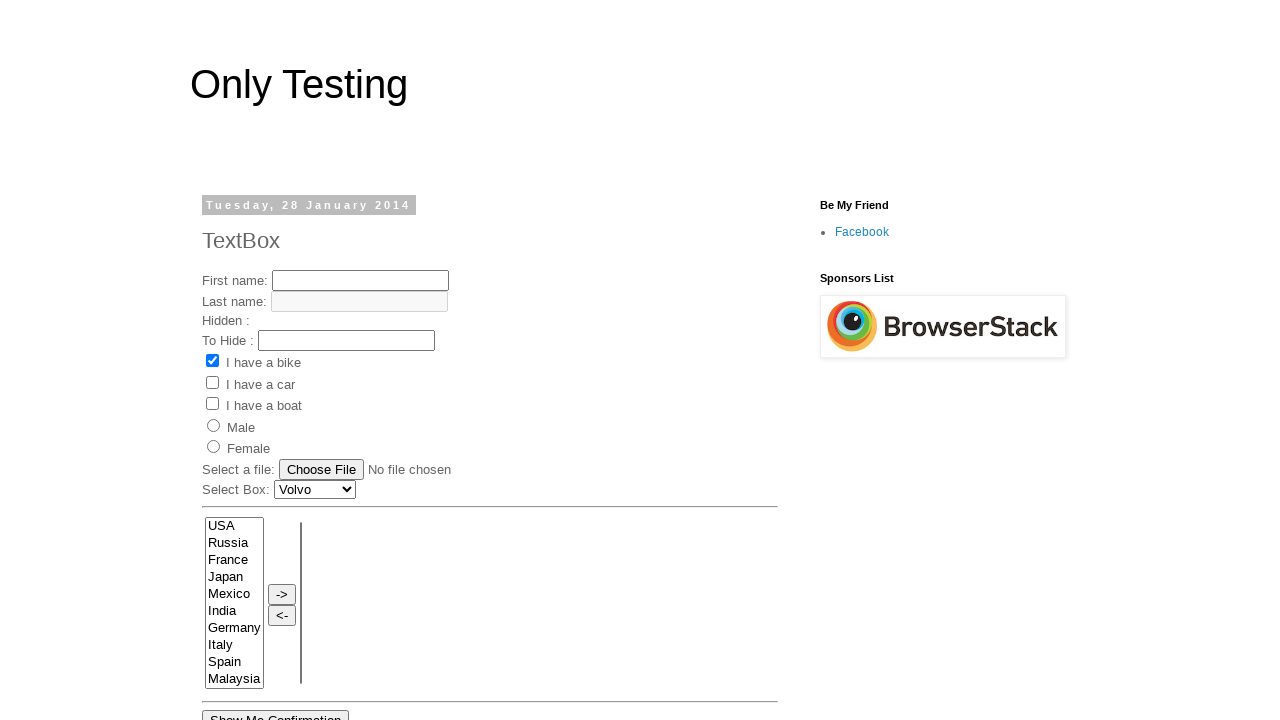

Retrieved text content for option 6:    Maruti Car   
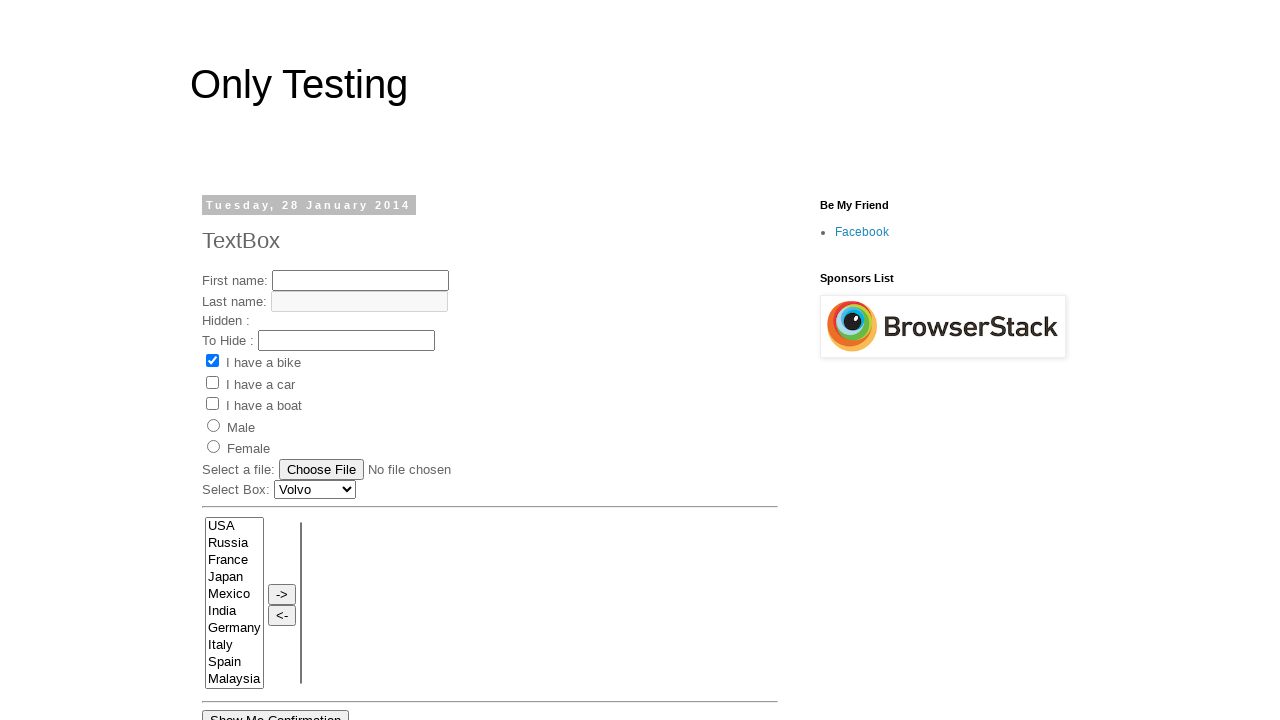

Retrieved id attribute for option 7: country1
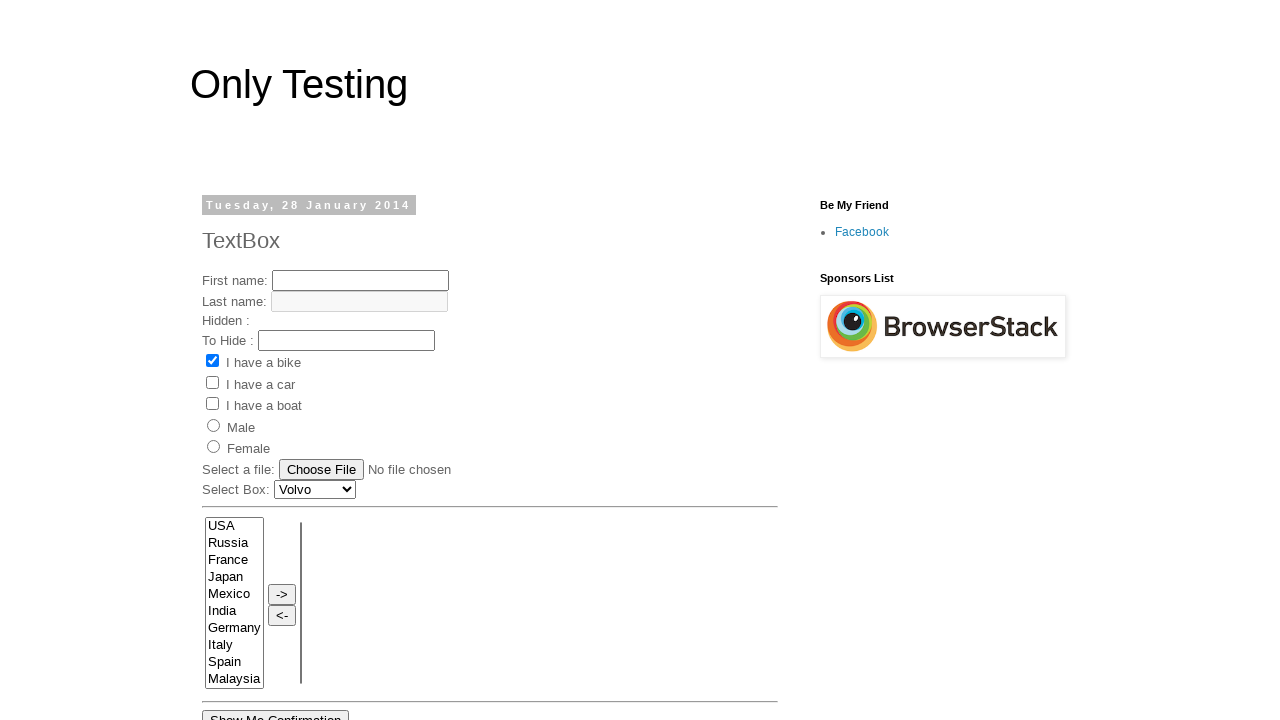

Retrieved text content for option 7: USA
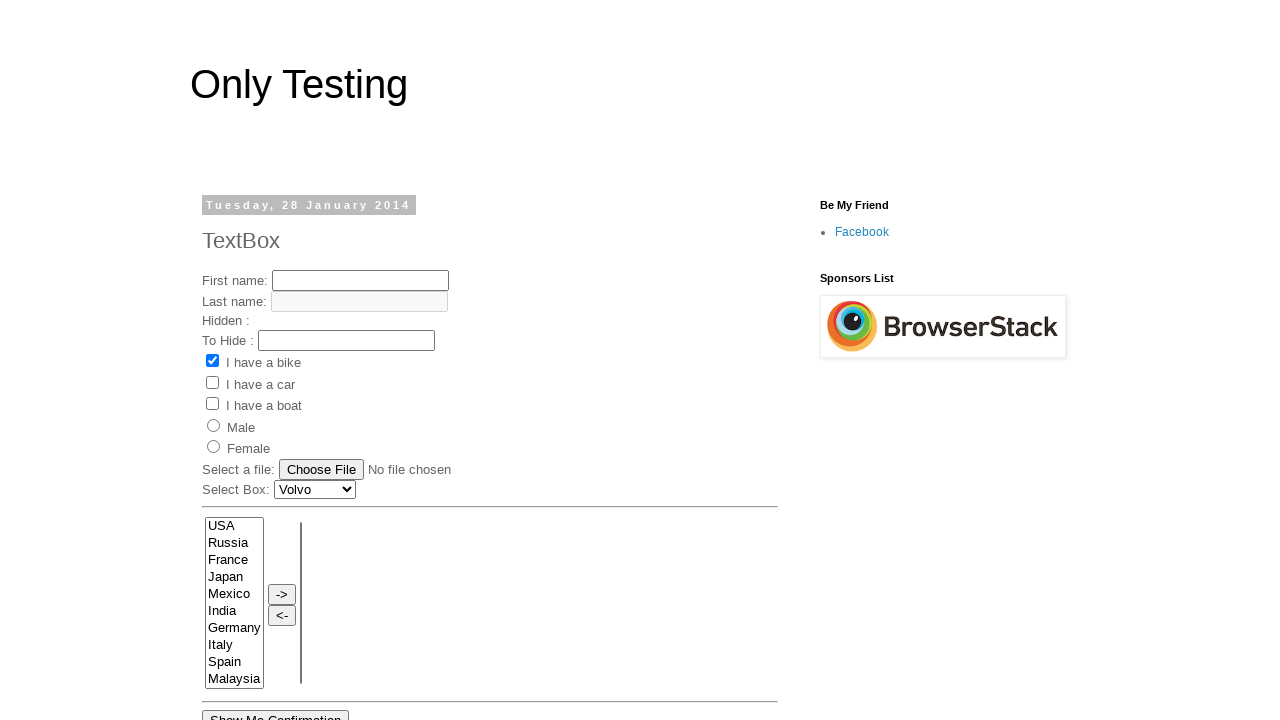

Retrieved id attribute for option 8: country2
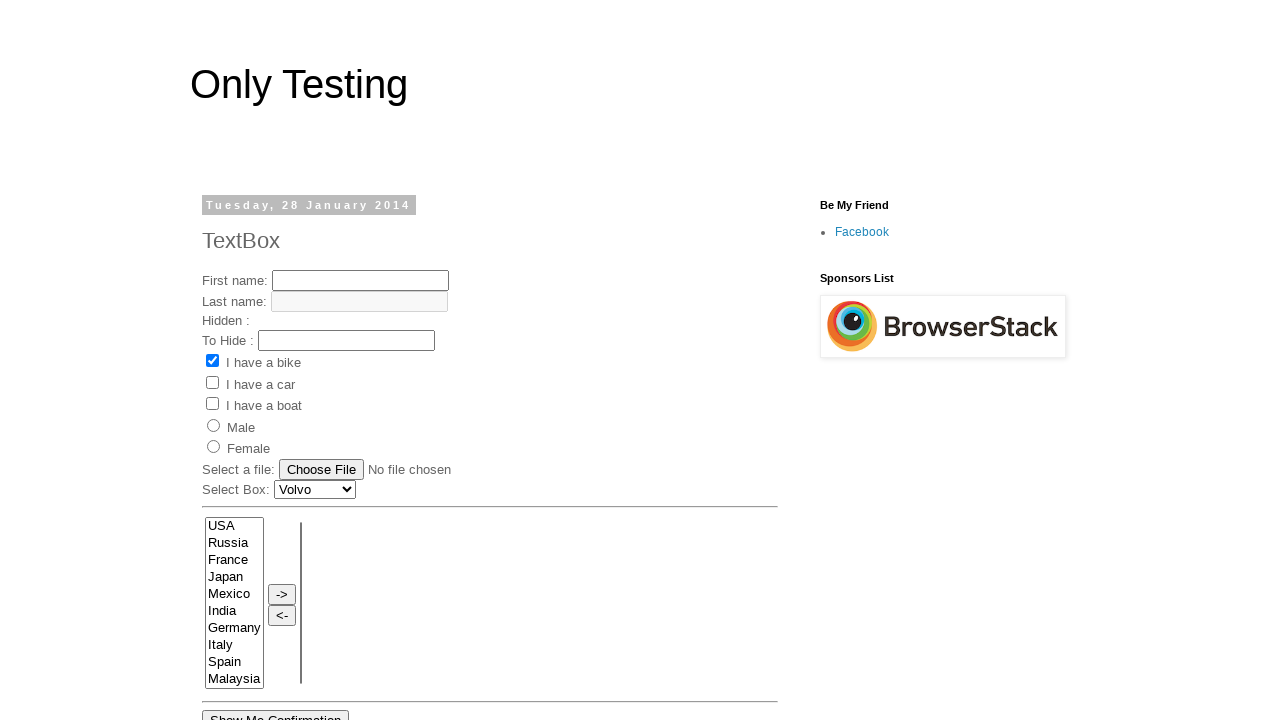

Retrieved text content for option 8: Russia
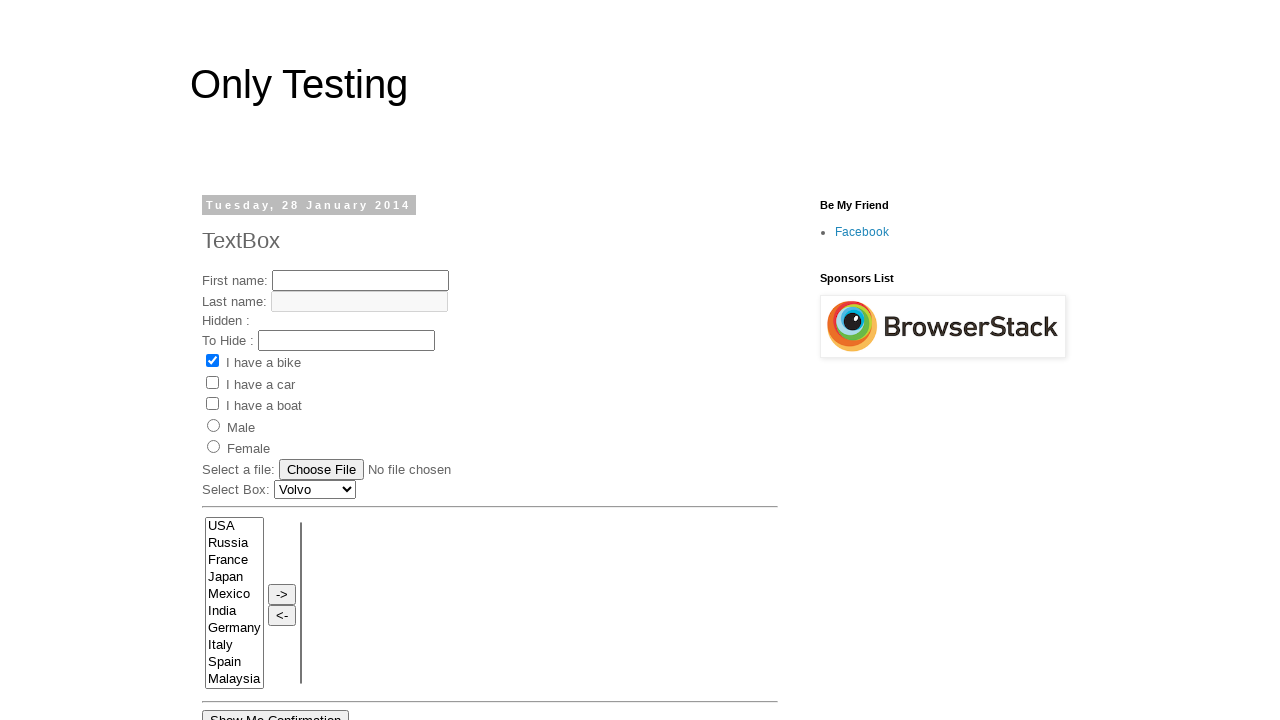

Retrieved id attribute for option 9: None
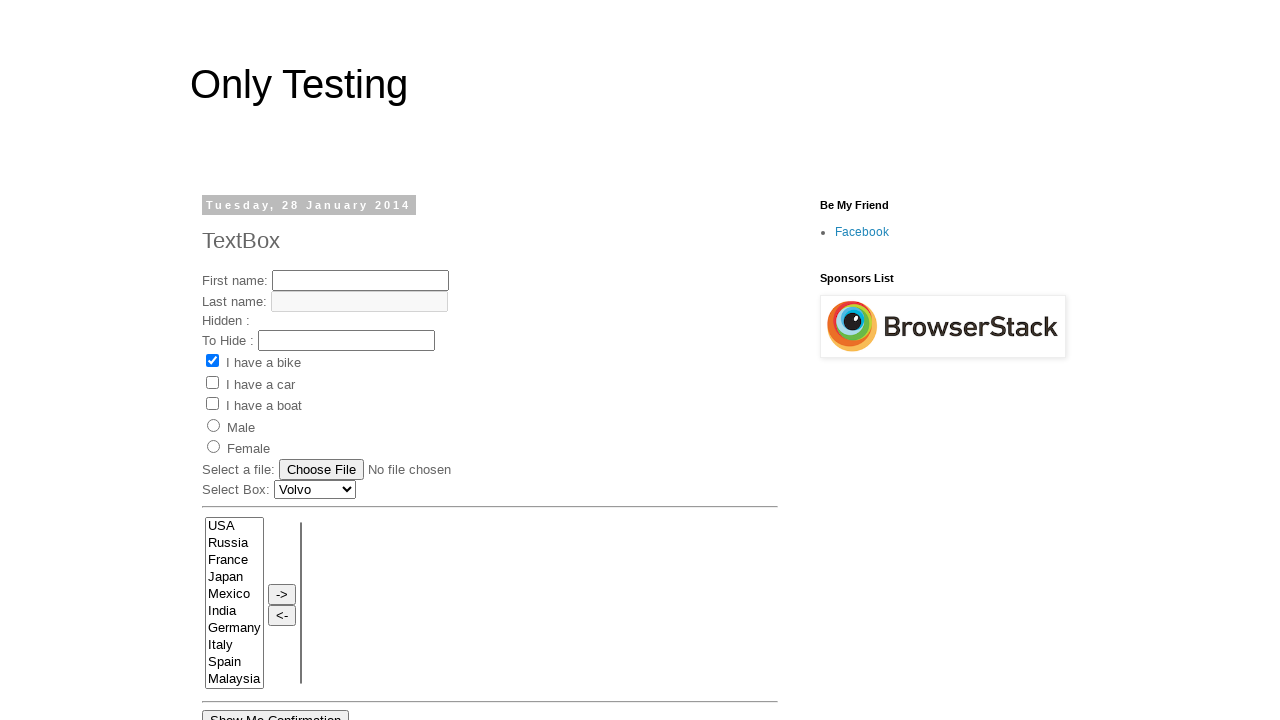

Retrieved text content for option 9:    France   
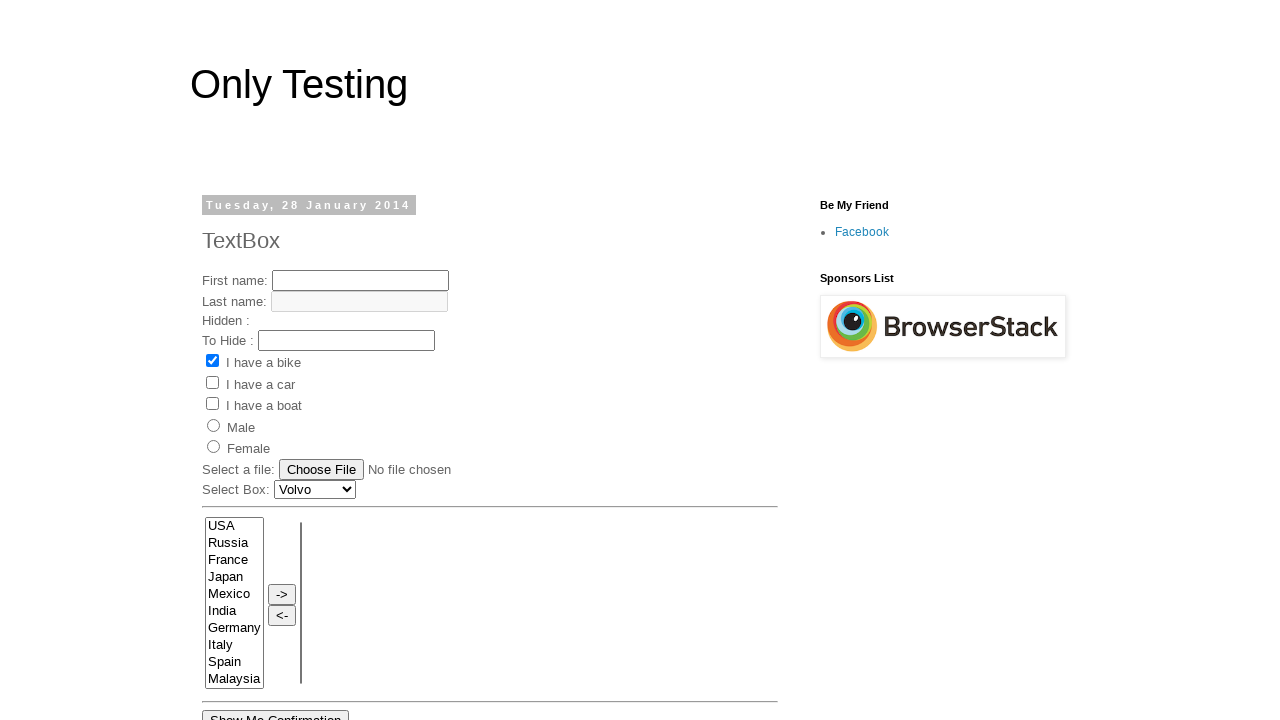

Retrieved id attribute for option 10: country3
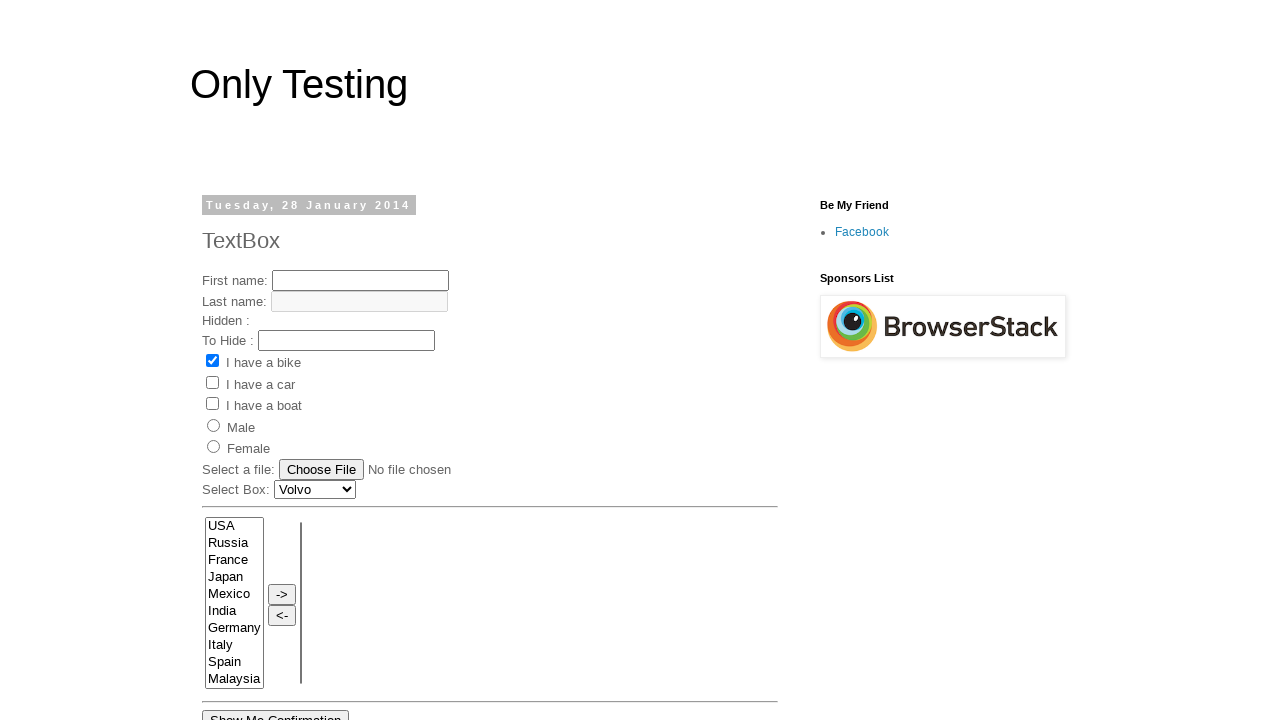

Retrieved text content for option 10: Japan
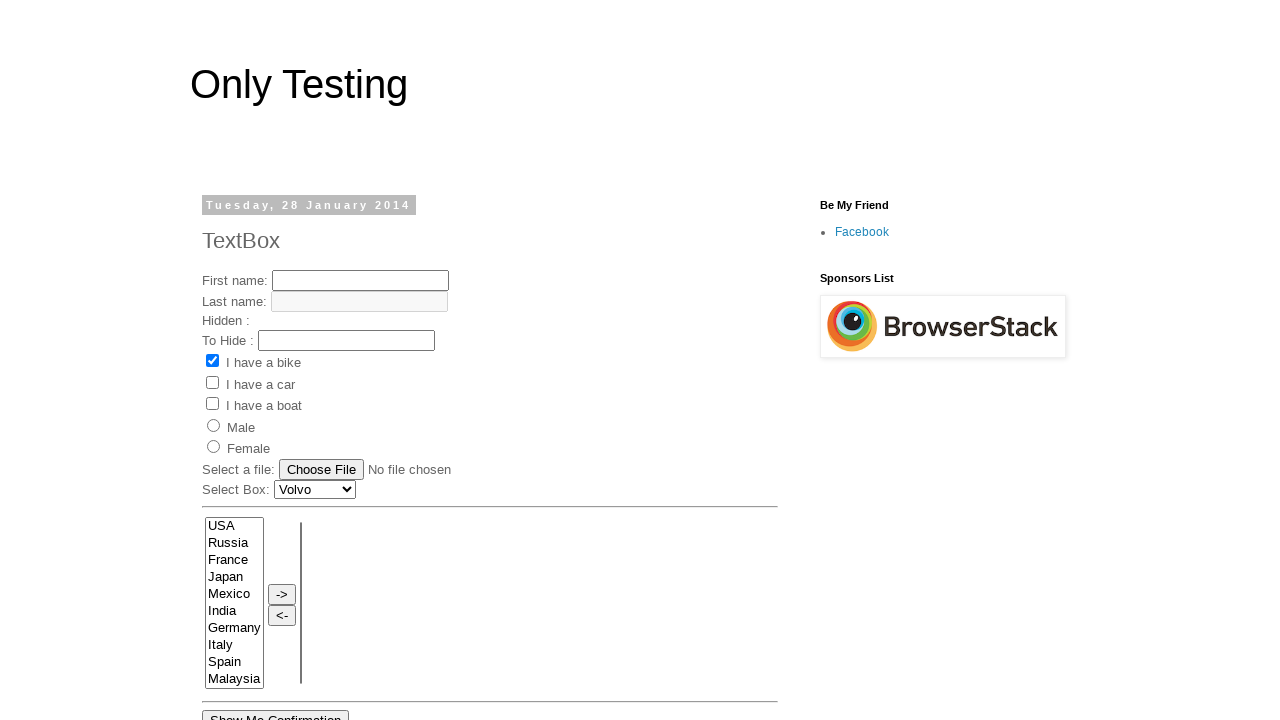

Retrieved id attribute for option 11: country4
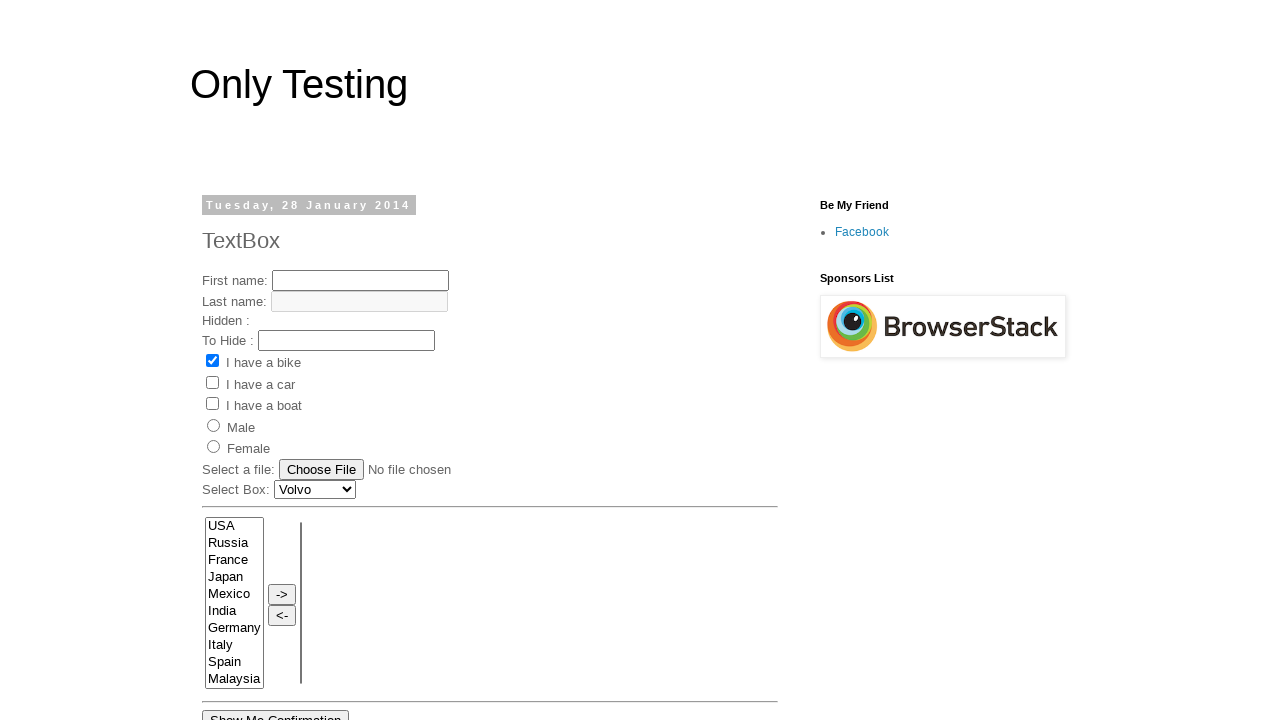

Retrieved text content for option 11: Mexico
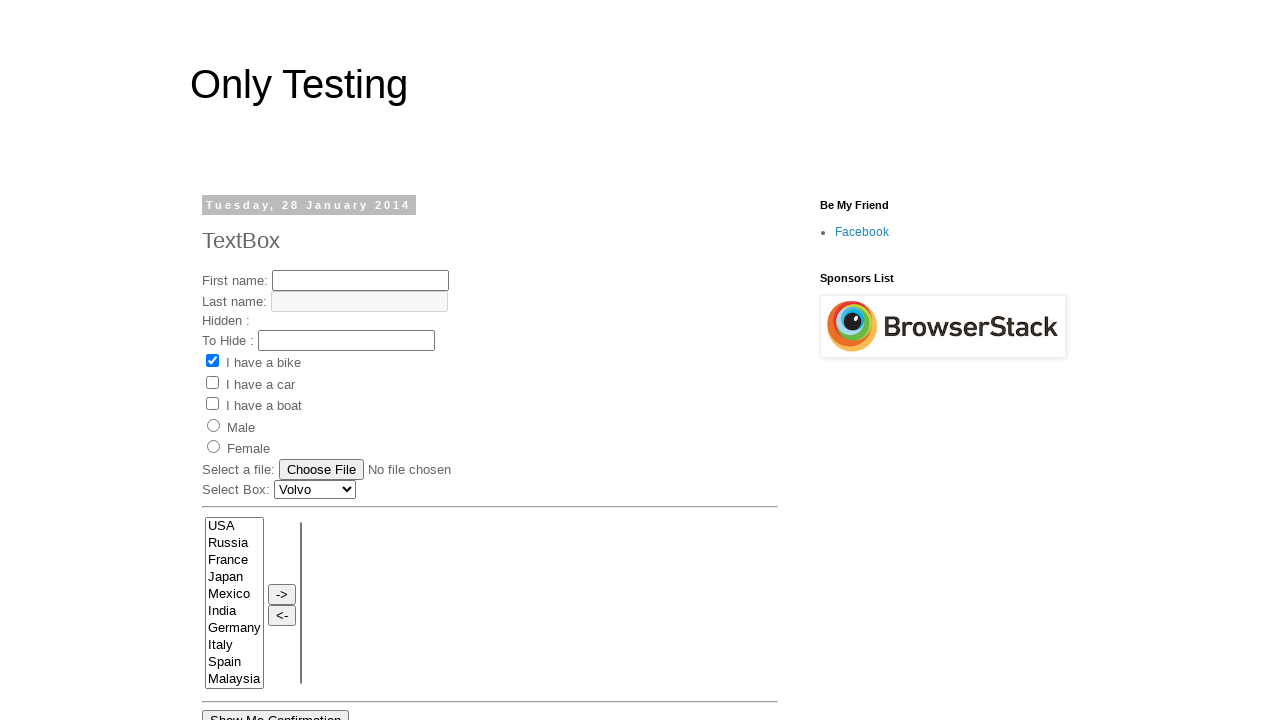

Retrieved id attribute for option 12: country5
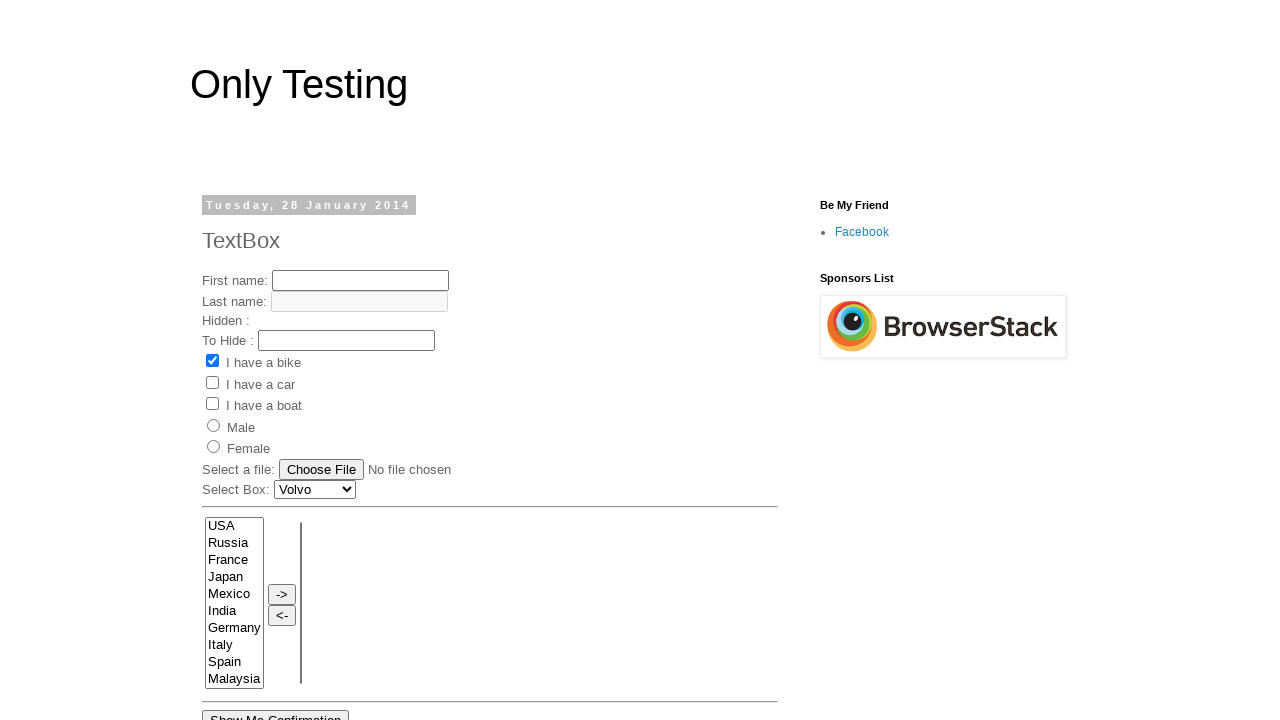

Retrieved text content for option 12: India
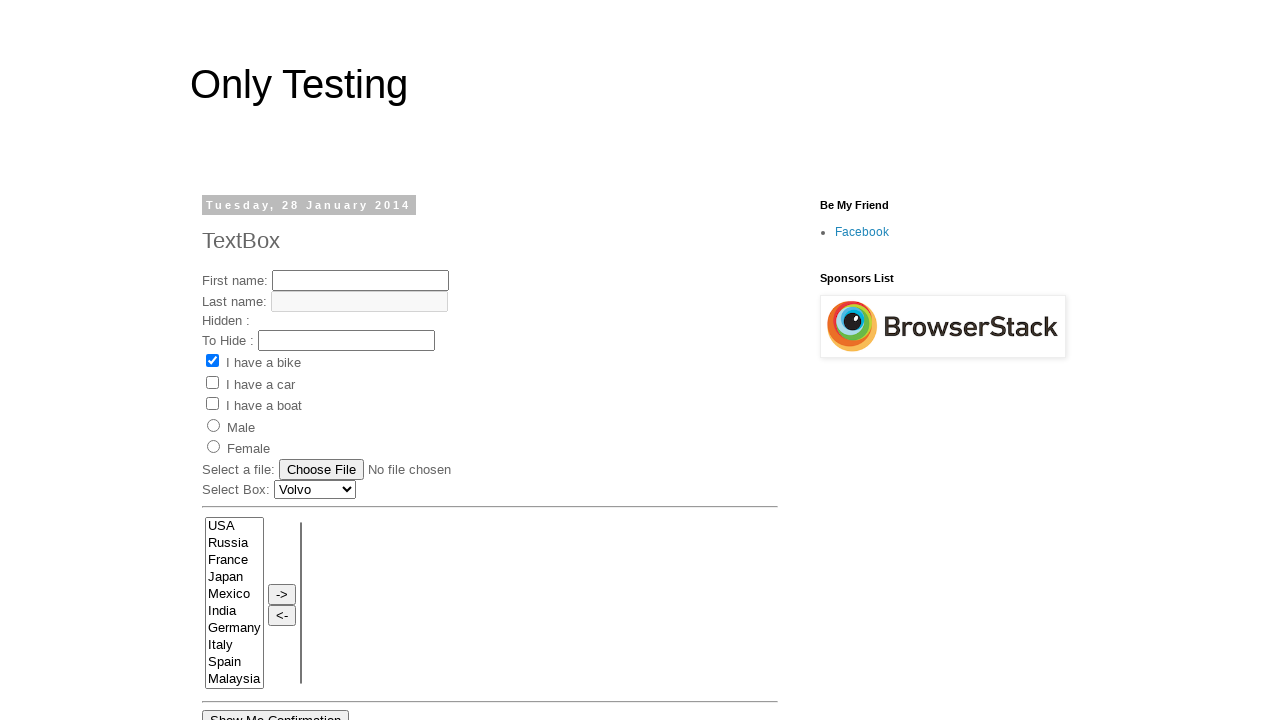

Retrieved id attribute for option 13: country6
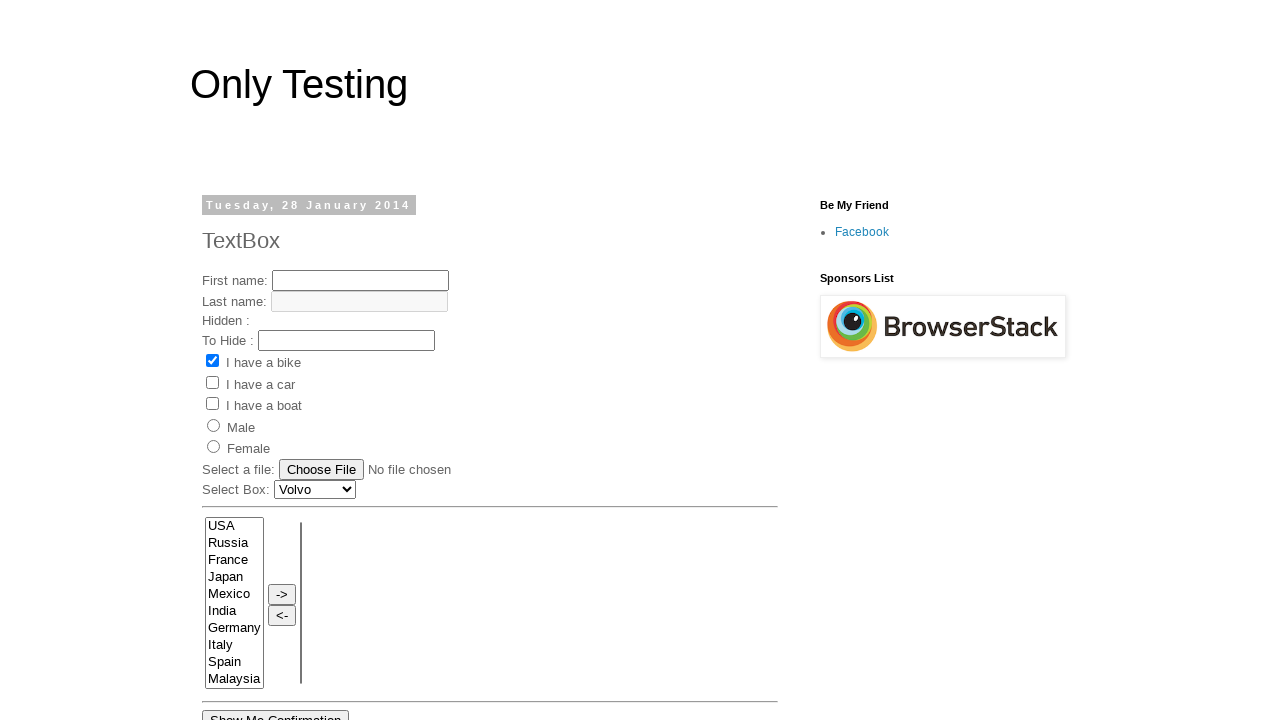

Retrieved text content for option 13: Germany
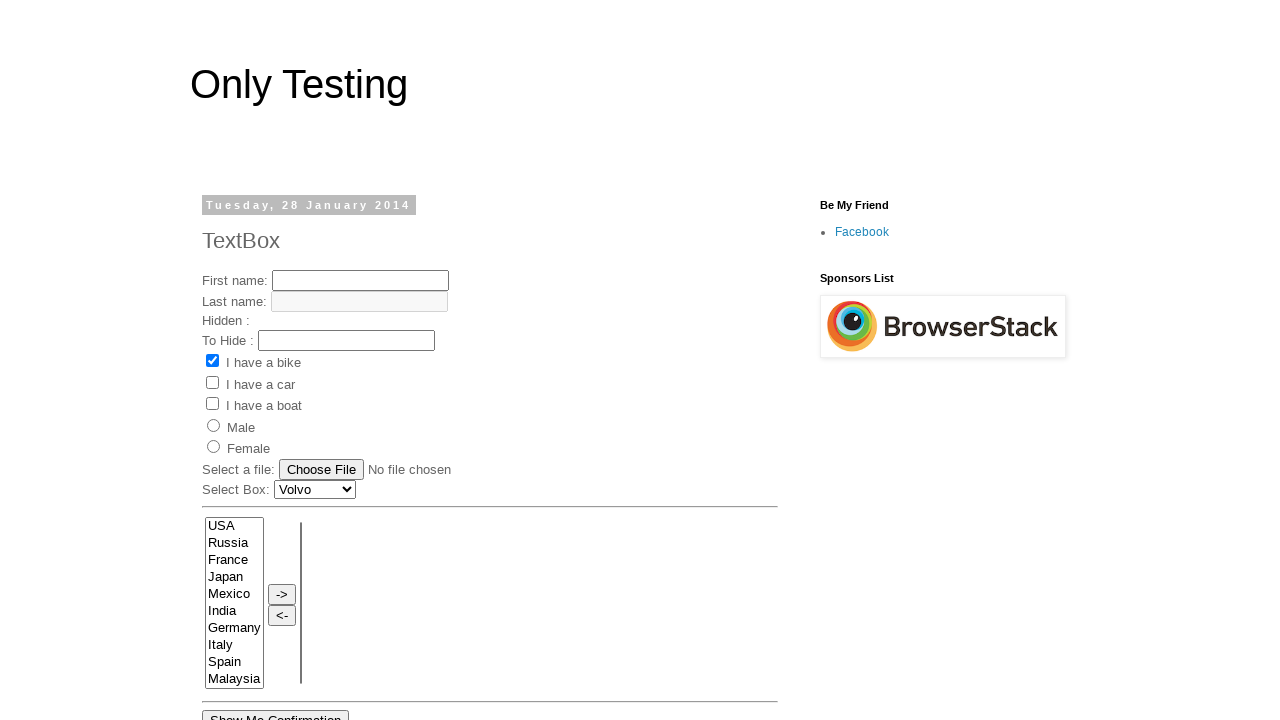

Retrieved id attribute for option 14: country7
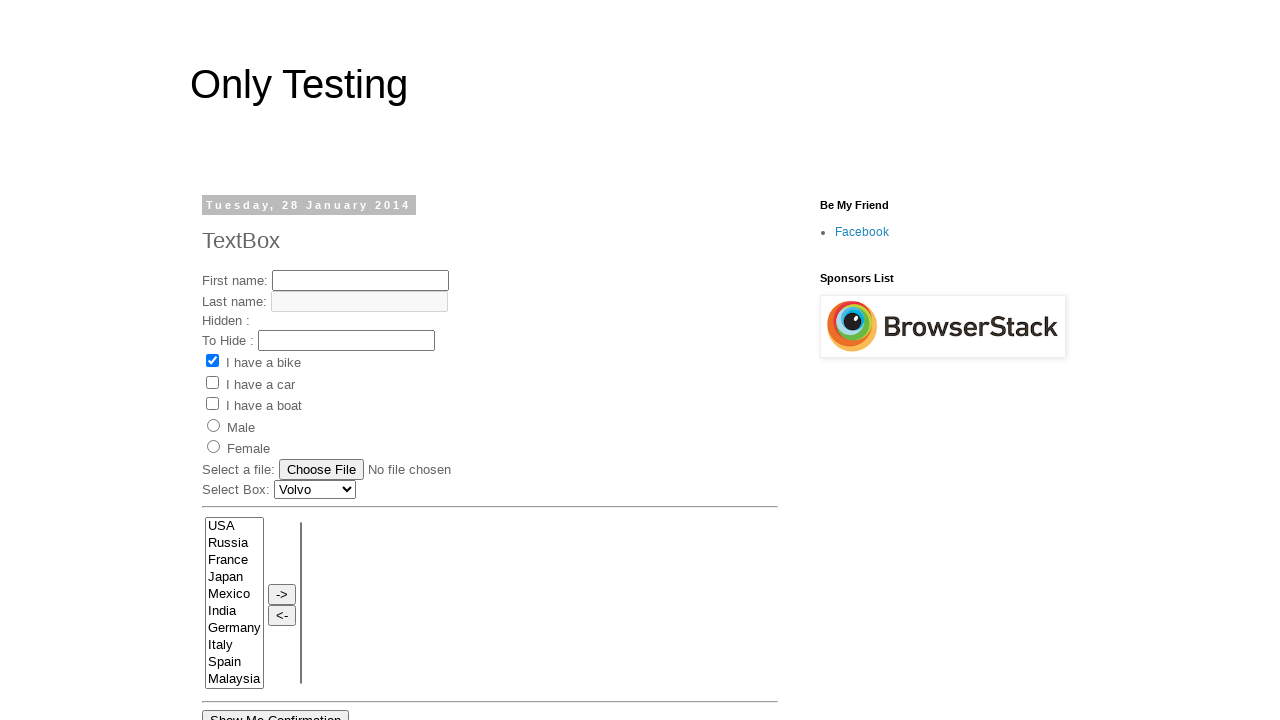

Retrieved text content for option 14: Italy
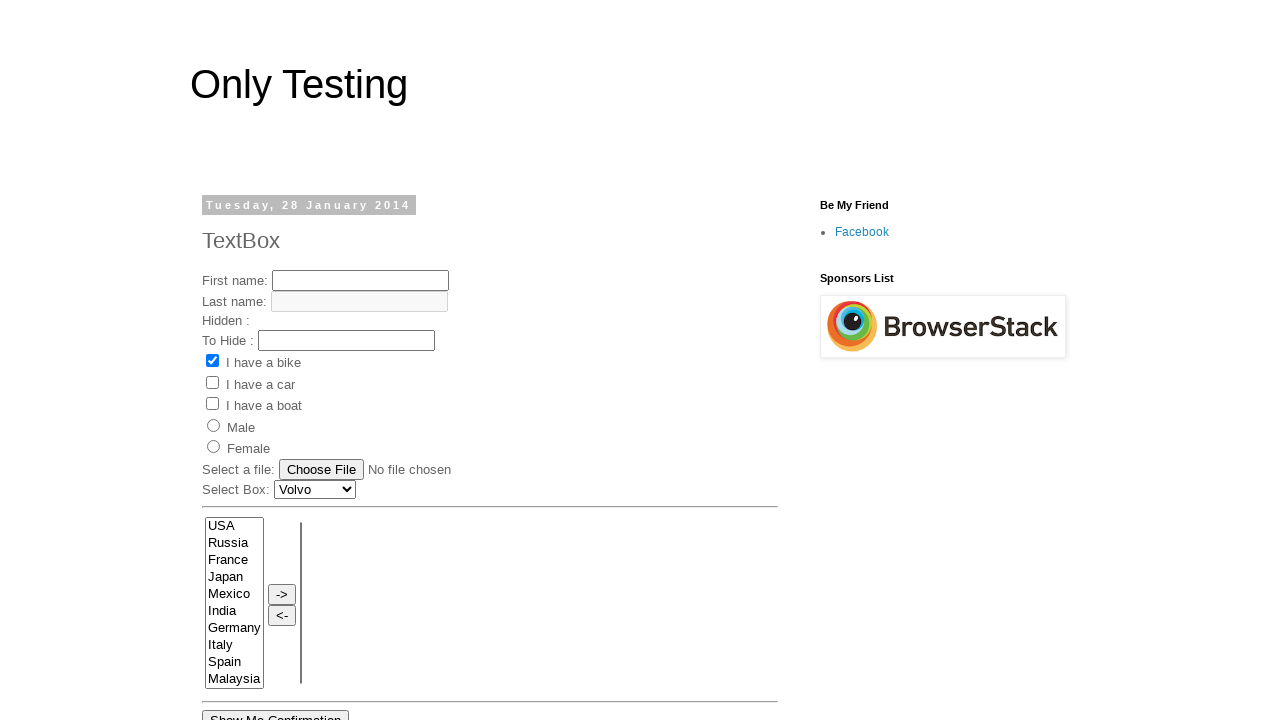

Retrieved id attribute for option 15: country8
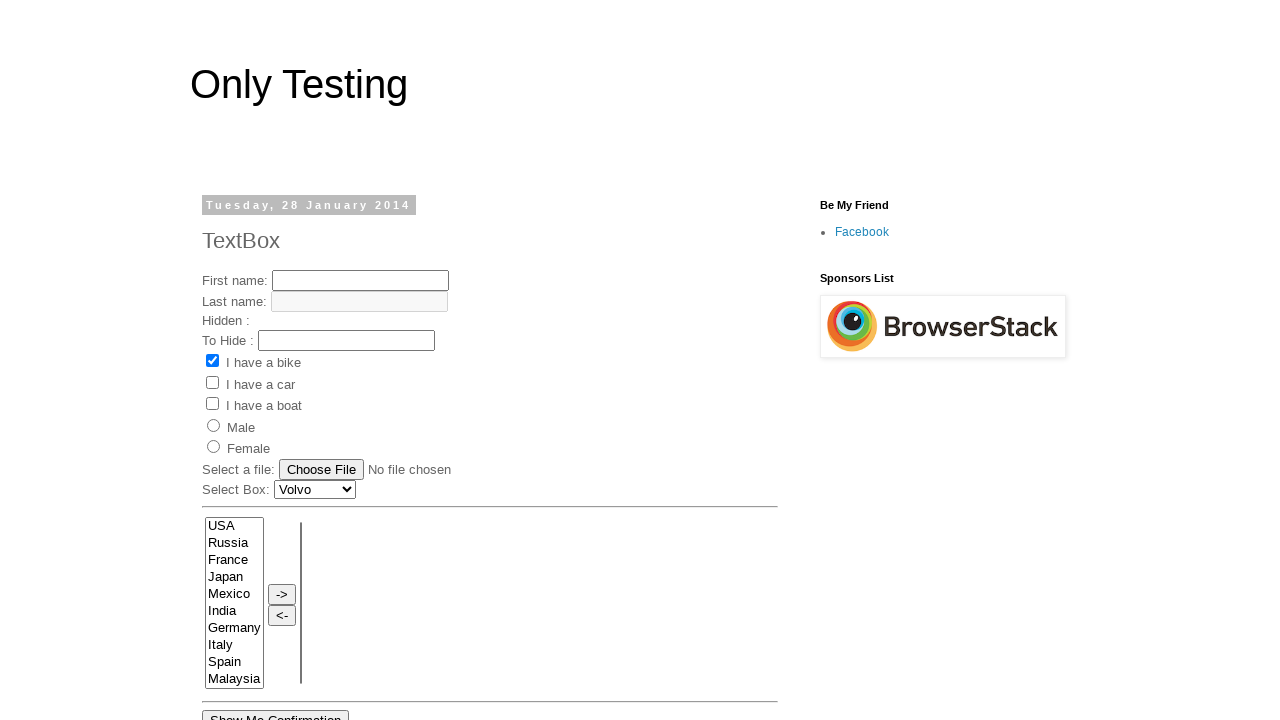

Retrieved text content for option 15: Spain
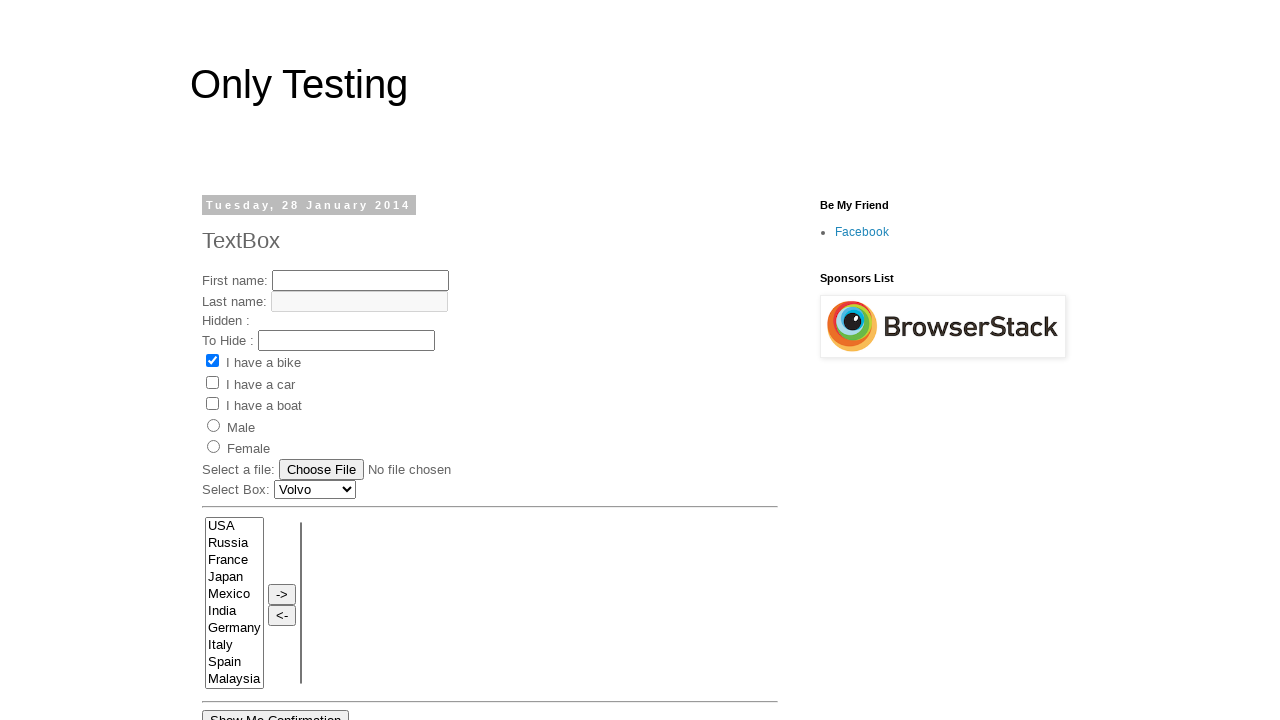

Retrieved id attribute for option 16: country9
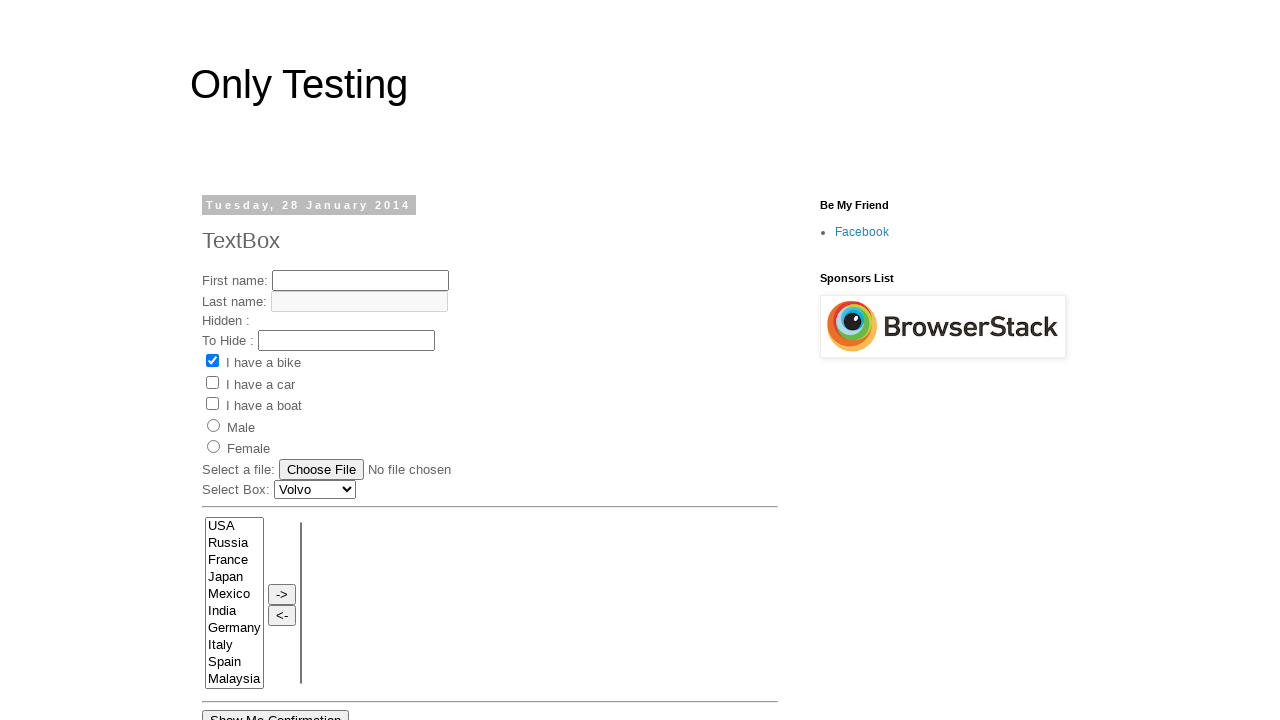

Retrieved text content for option 16: Malaysia
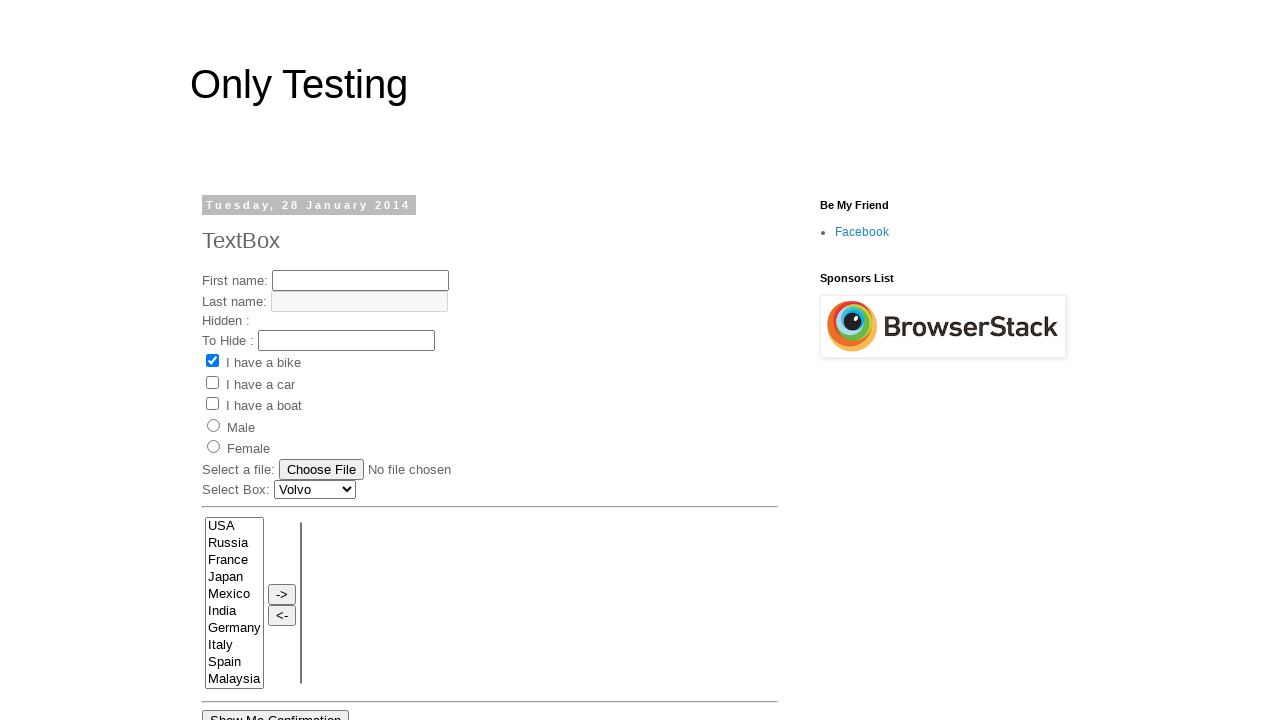

Retrieved id attribute for option 17: country10
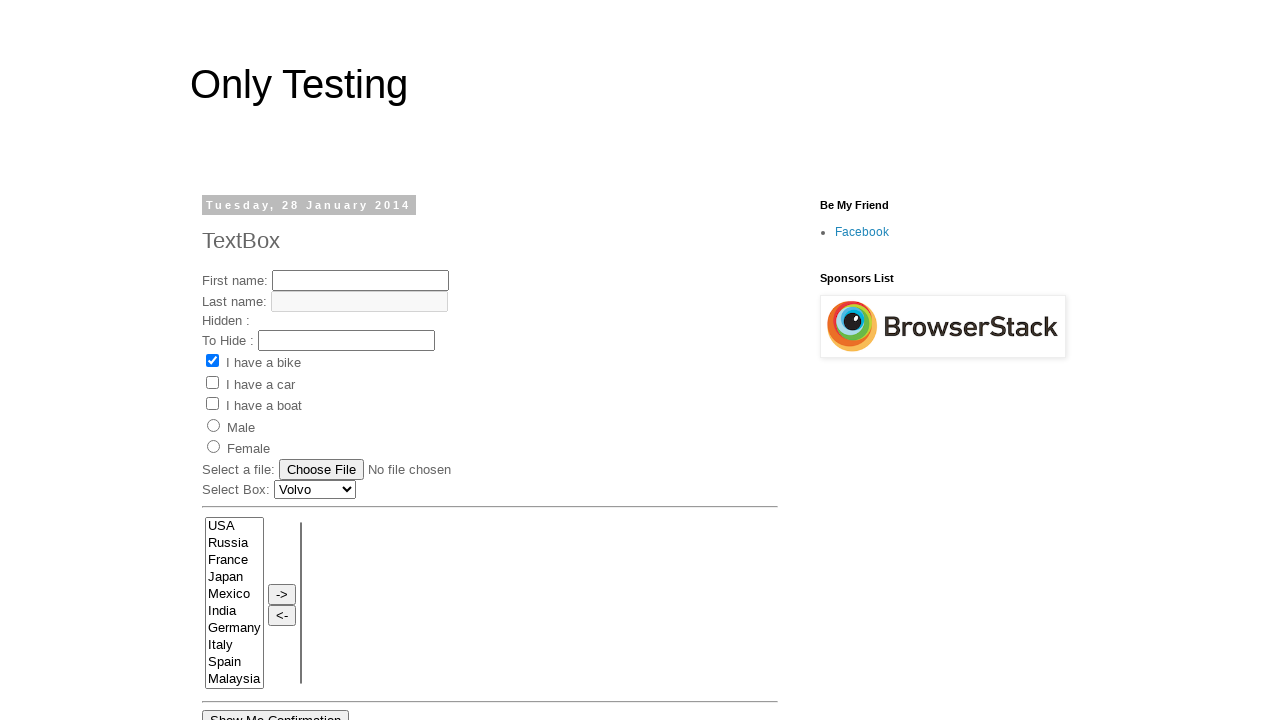

Retrieved text content for option 17: Greece
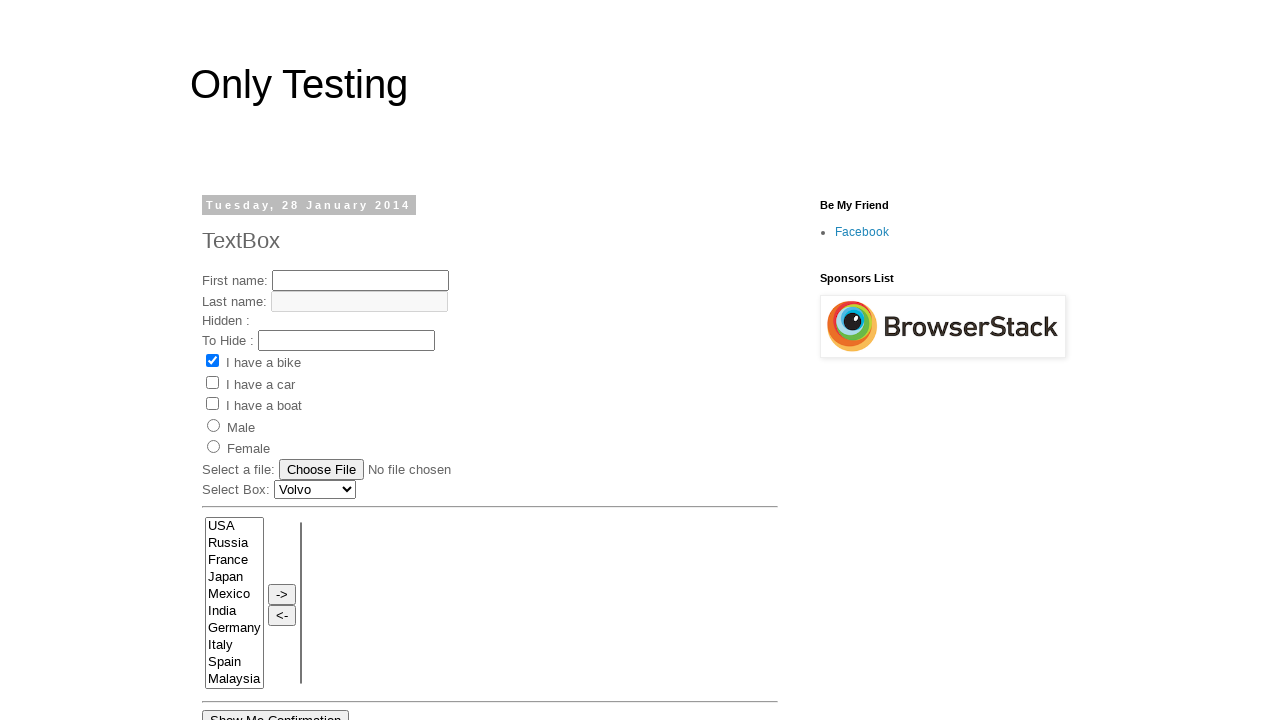

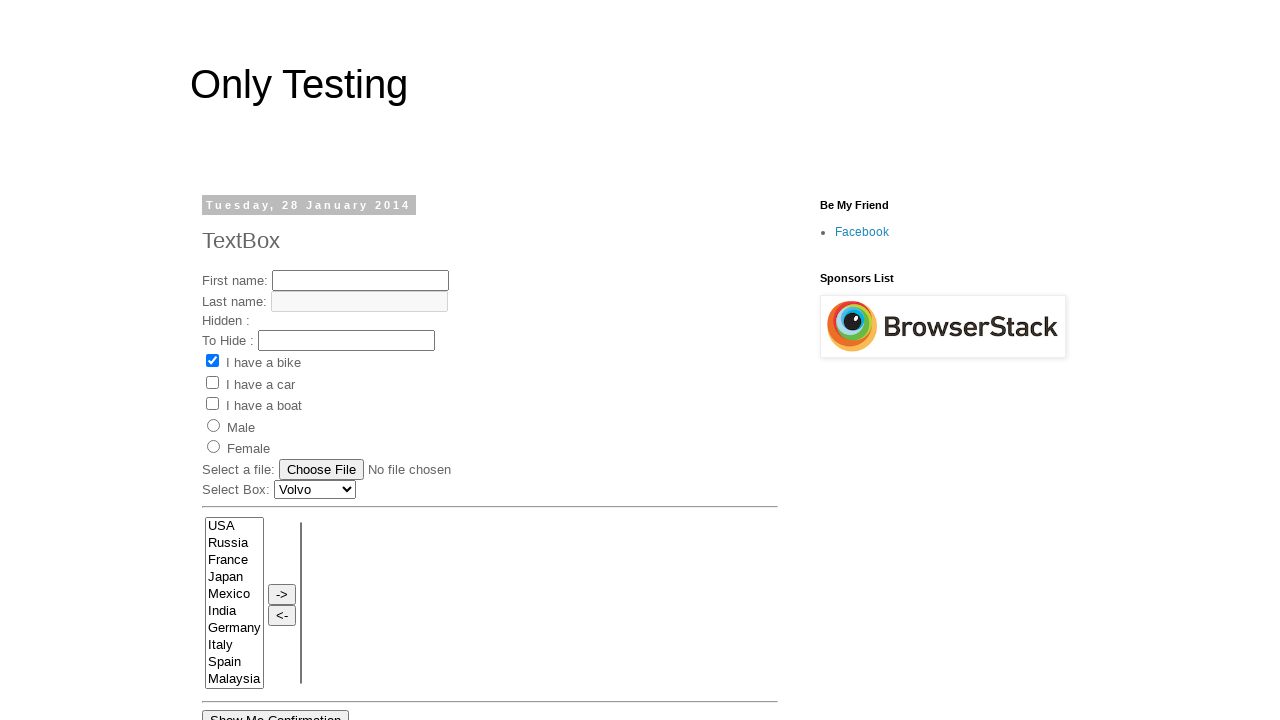